Plays the 1-to-50 number clicking game by finding and clicking numbers in sequence from 1 to 50

Starting URL: https://zzzscore.com/1to50/

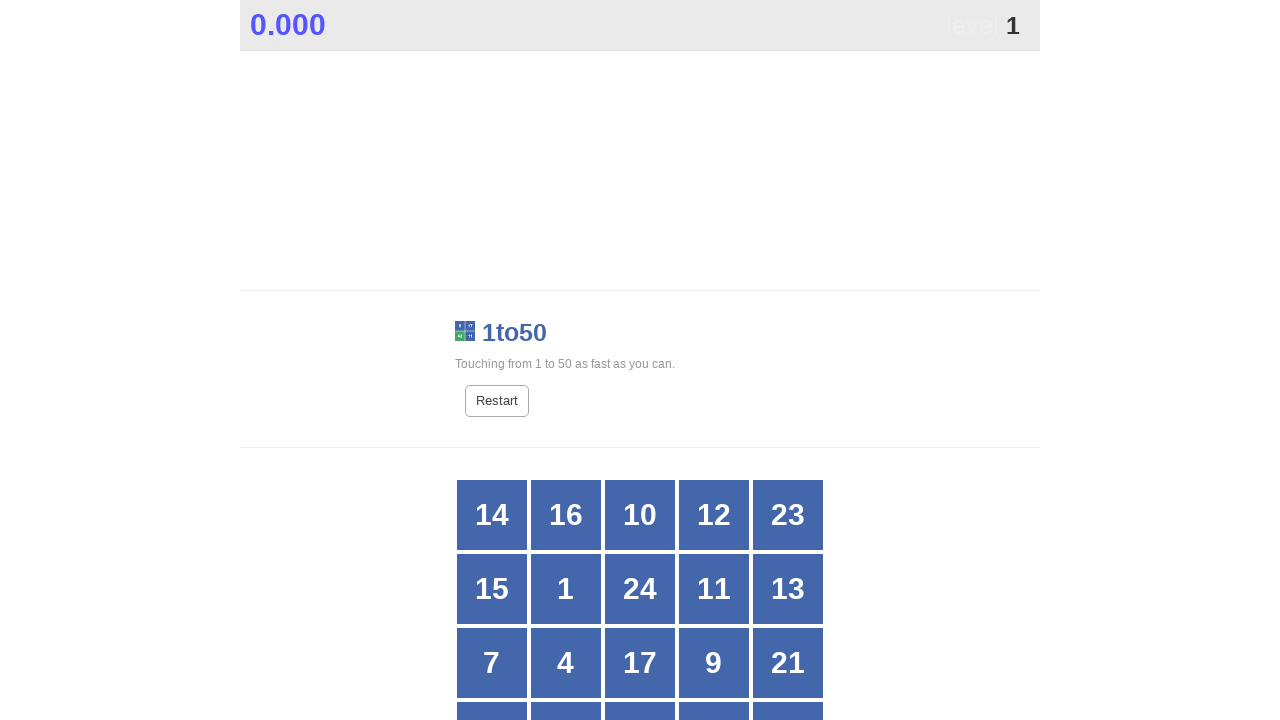

Located all grid button elements
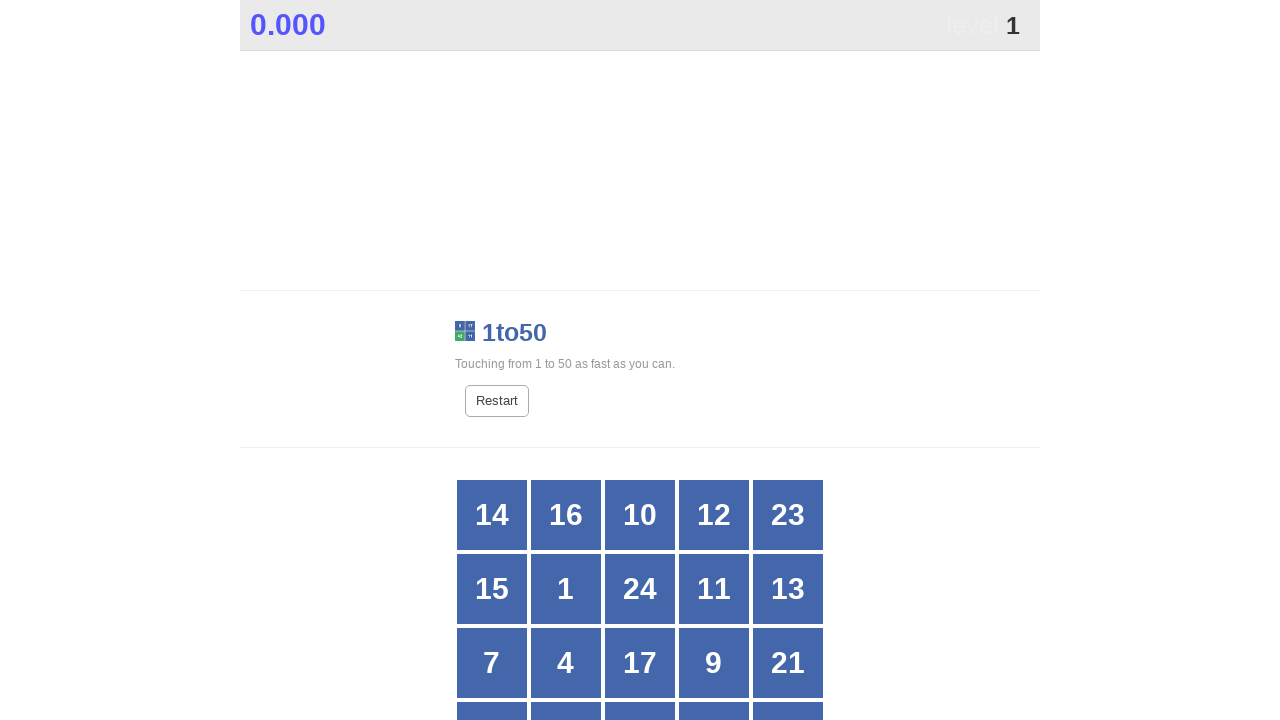

Created mapping of button text to index for numbers 1-25
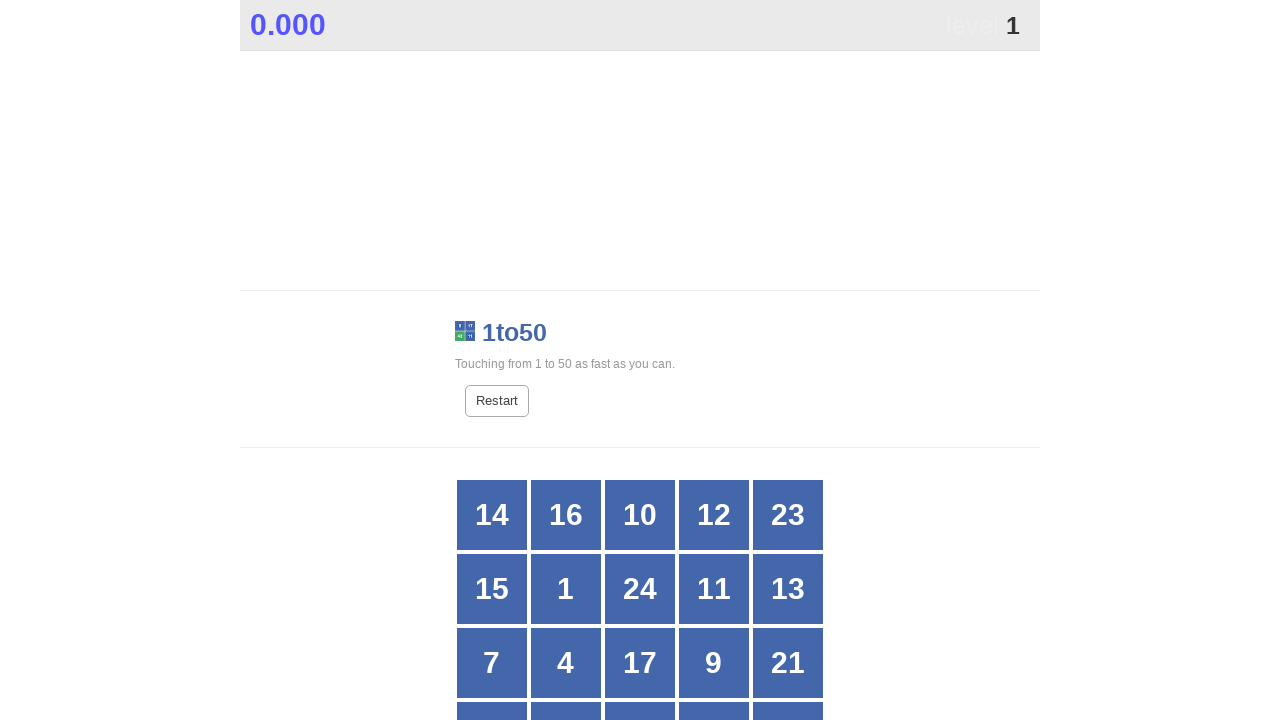

Clicked number 1 at (566, 589) on #grid > div >> nth=6
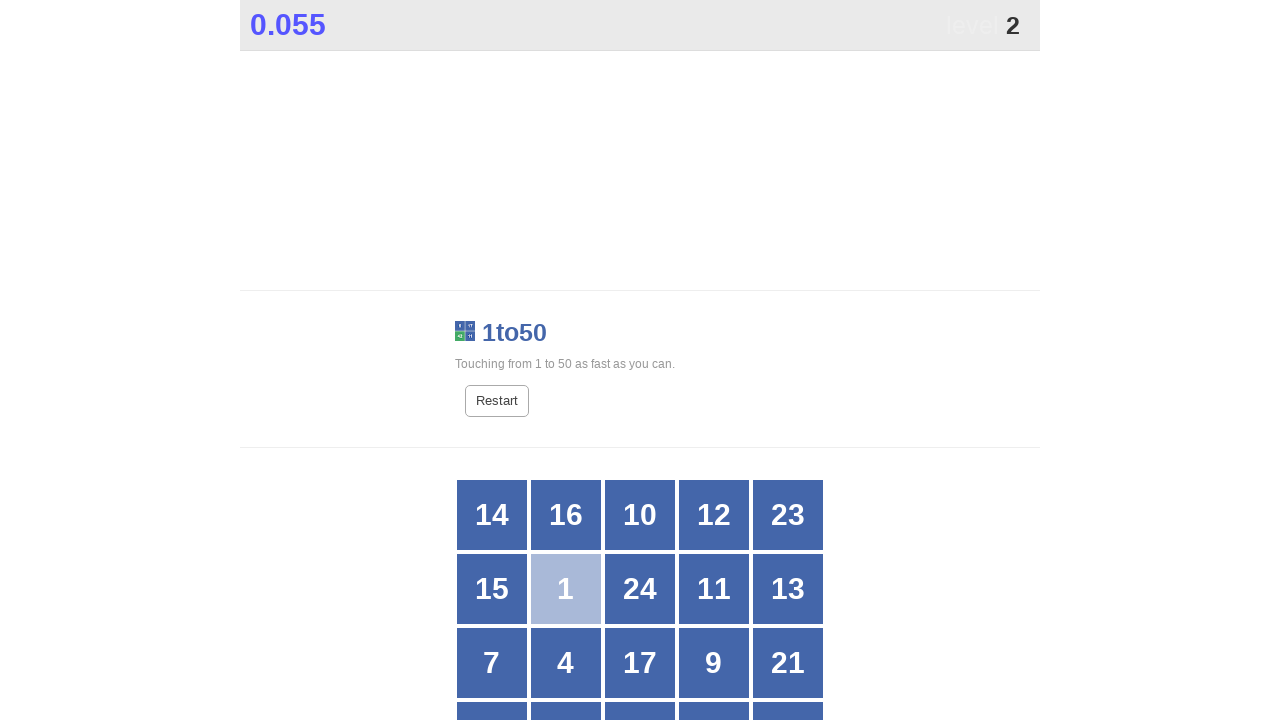

Clicked number 2 at (640, 685) on #grid > div >> nth=17
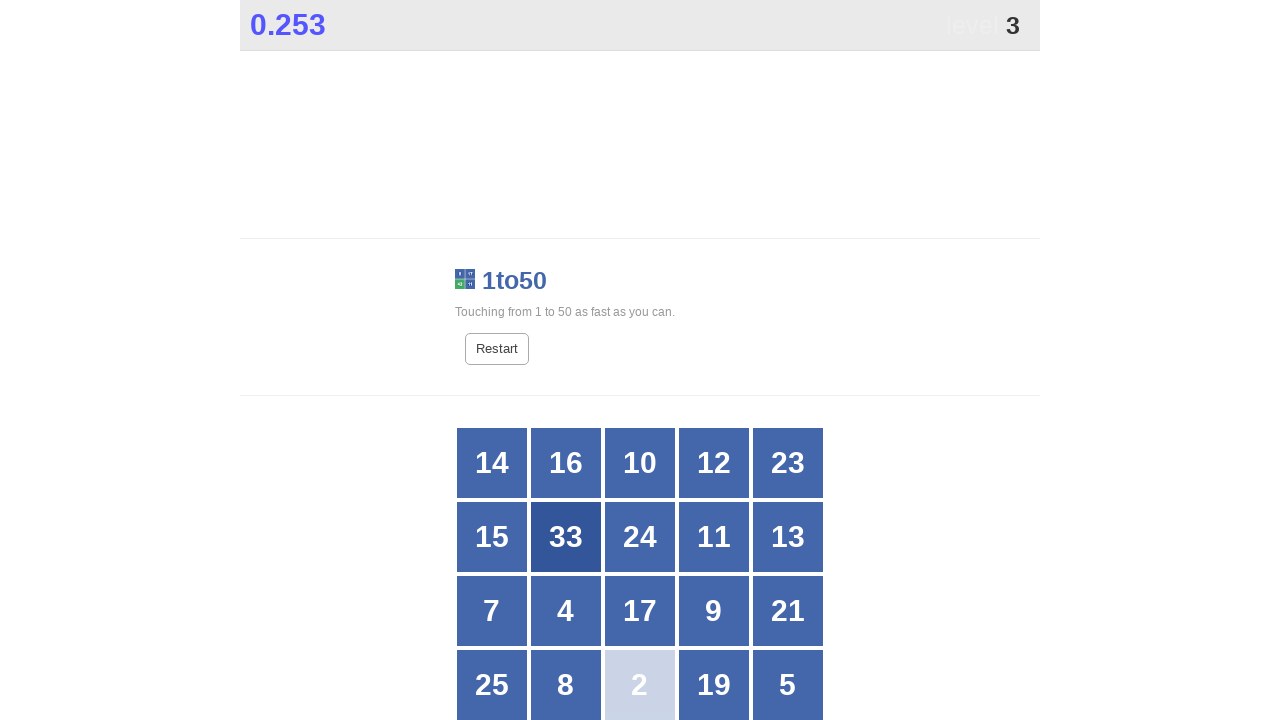

Clicked number 3 at (714, 361) on #grid > div >> nth=23
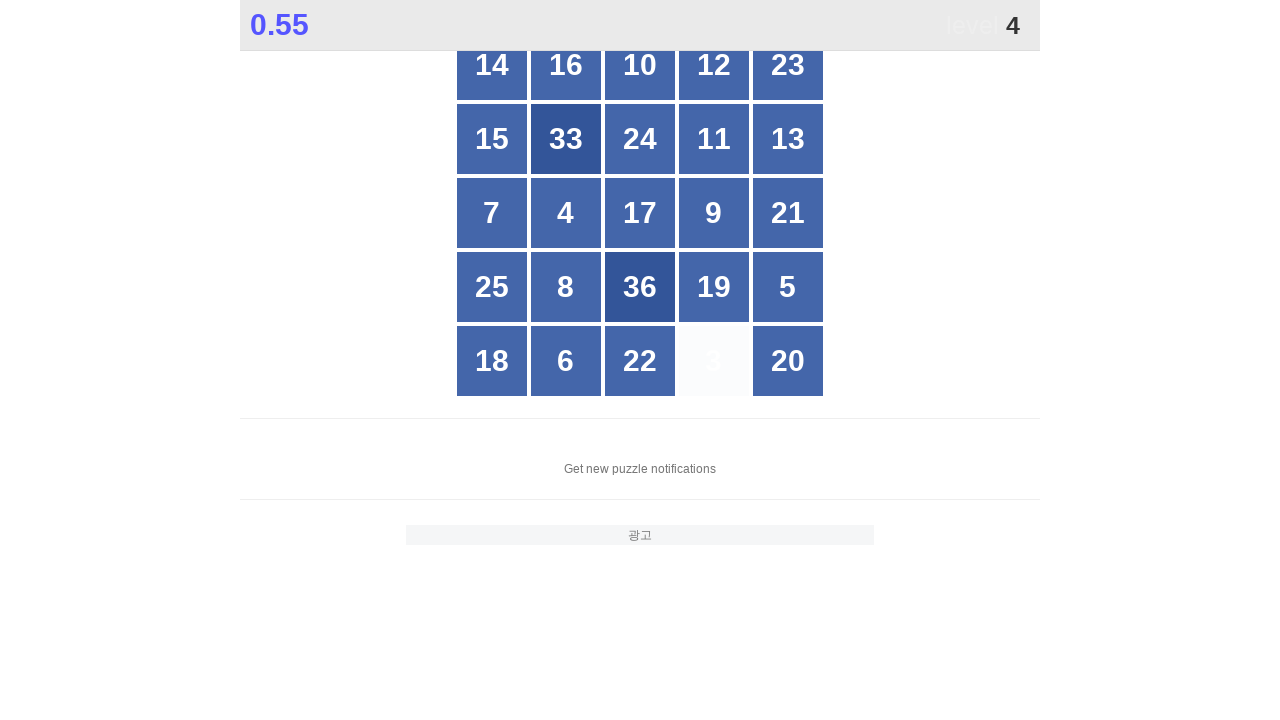

Clicked number 4 at (566, 213) on #grid > div >> nth=11
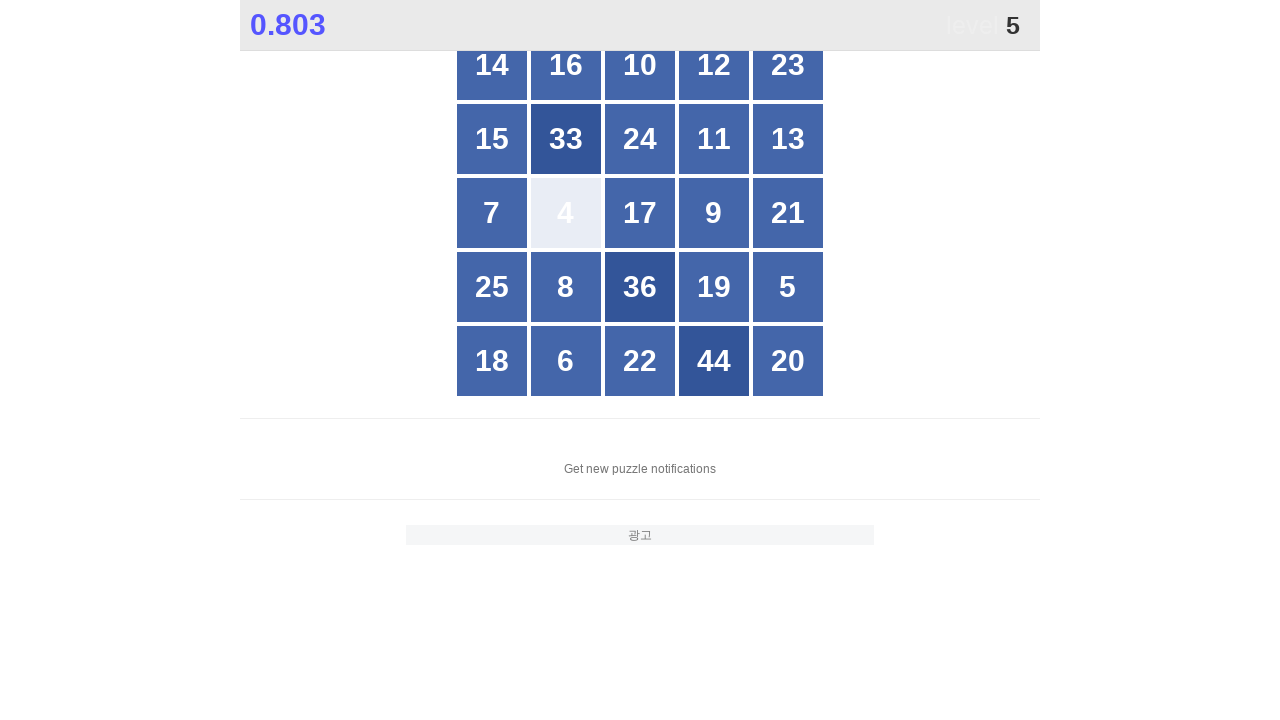

Clicked number 5 at (788, 287) on #grid > div >> nth=19
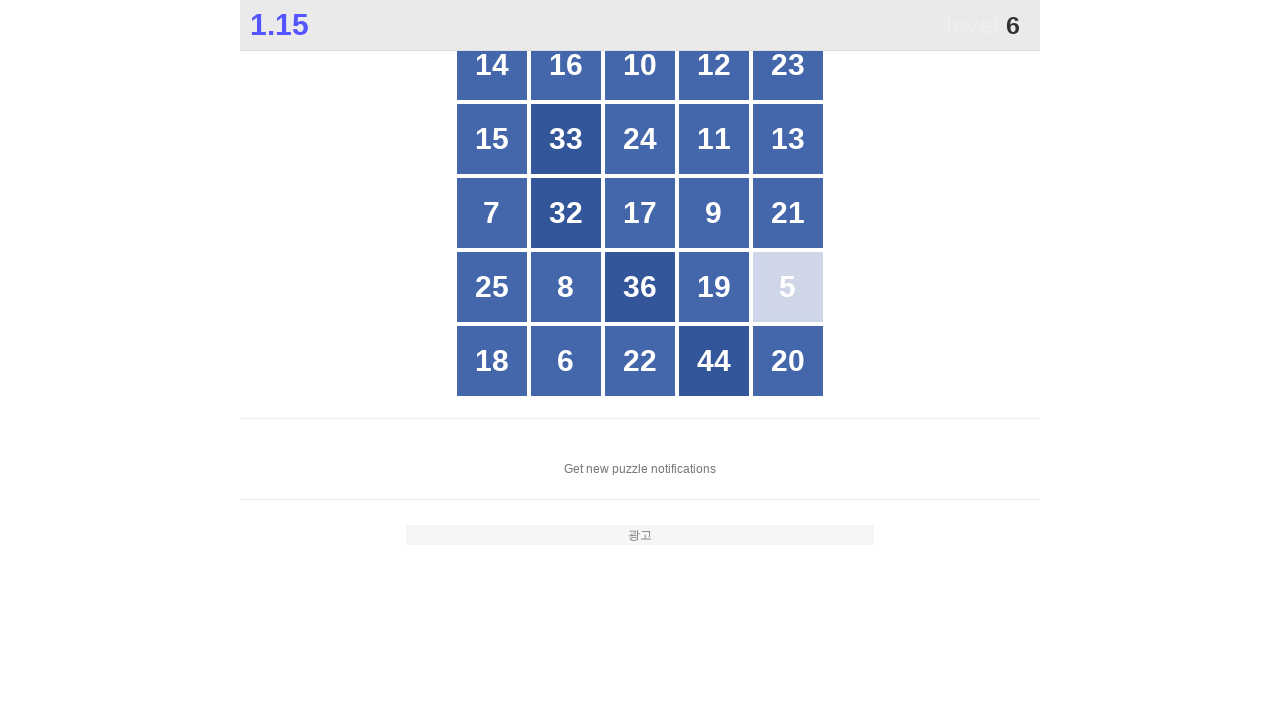

Clicked number 6 at (566, 361) on #grid > div >> nth=21
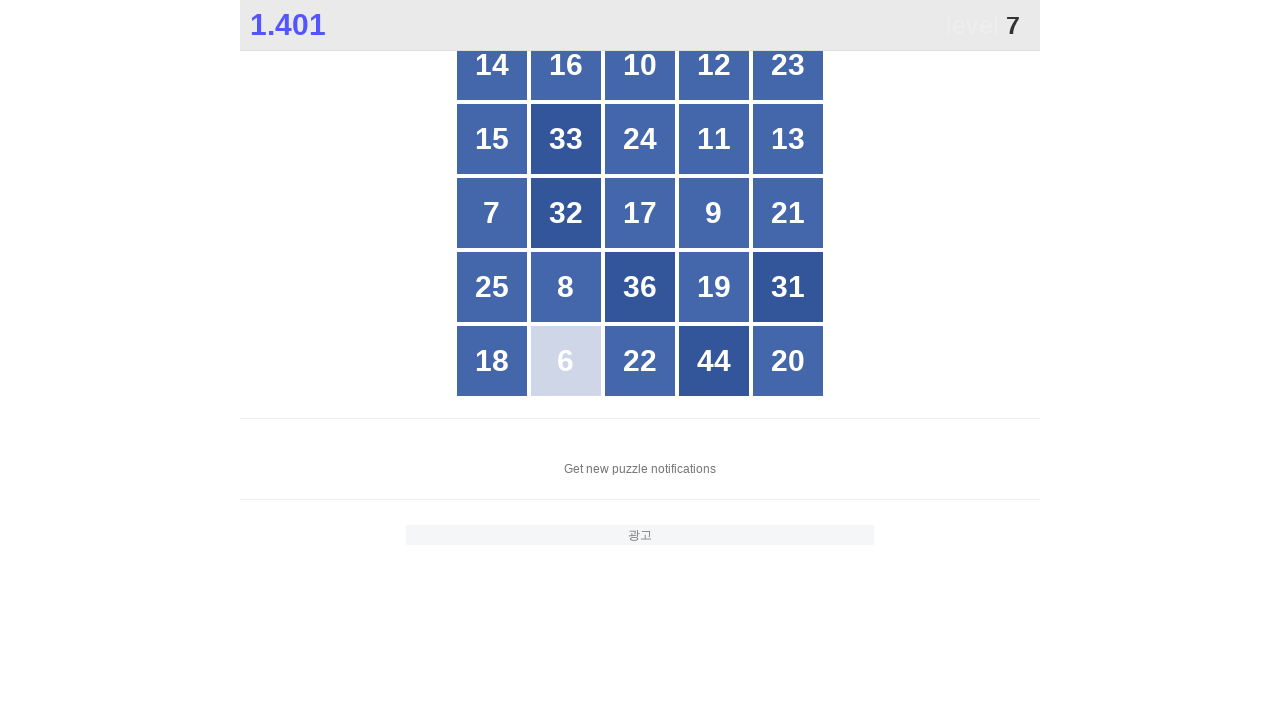

Clicked number 7 at (492, 213) on #grid > div >> nth=10
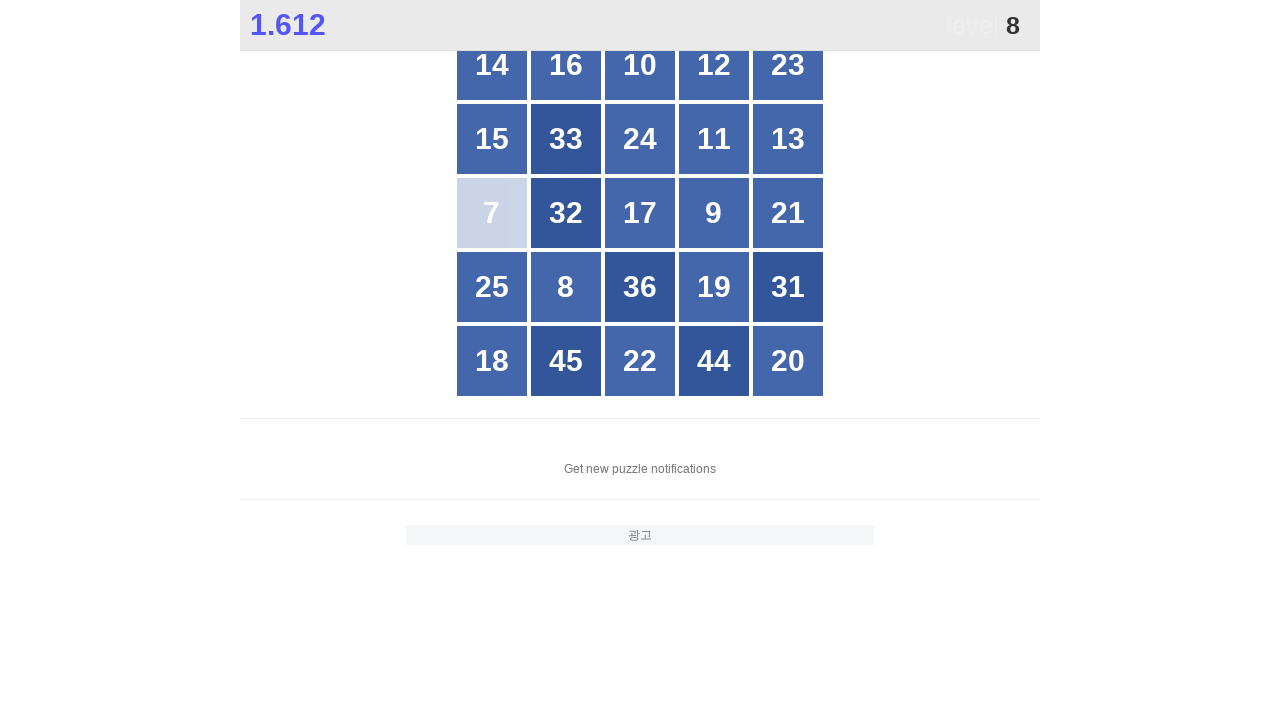

Clicked number 8 at (566, 287) on #grid > div >> nth=16
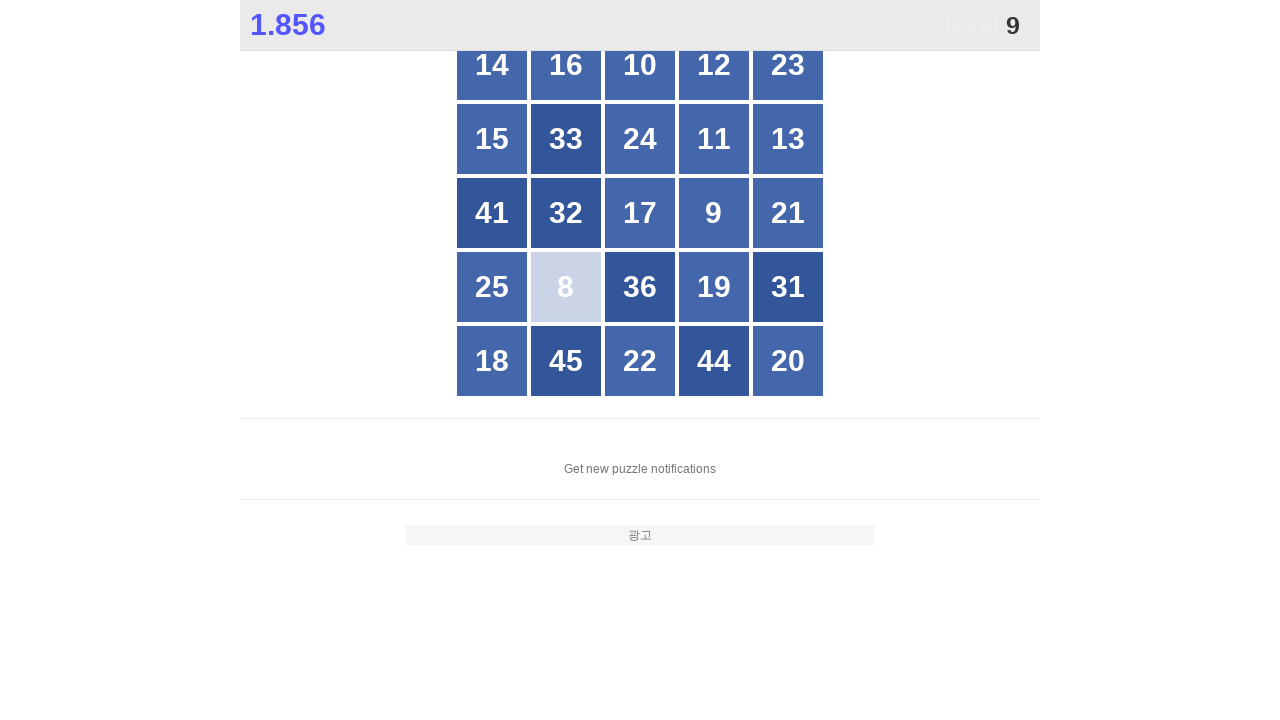

Clicked number 9 at (714, 213) on #grid > div >> nth=13
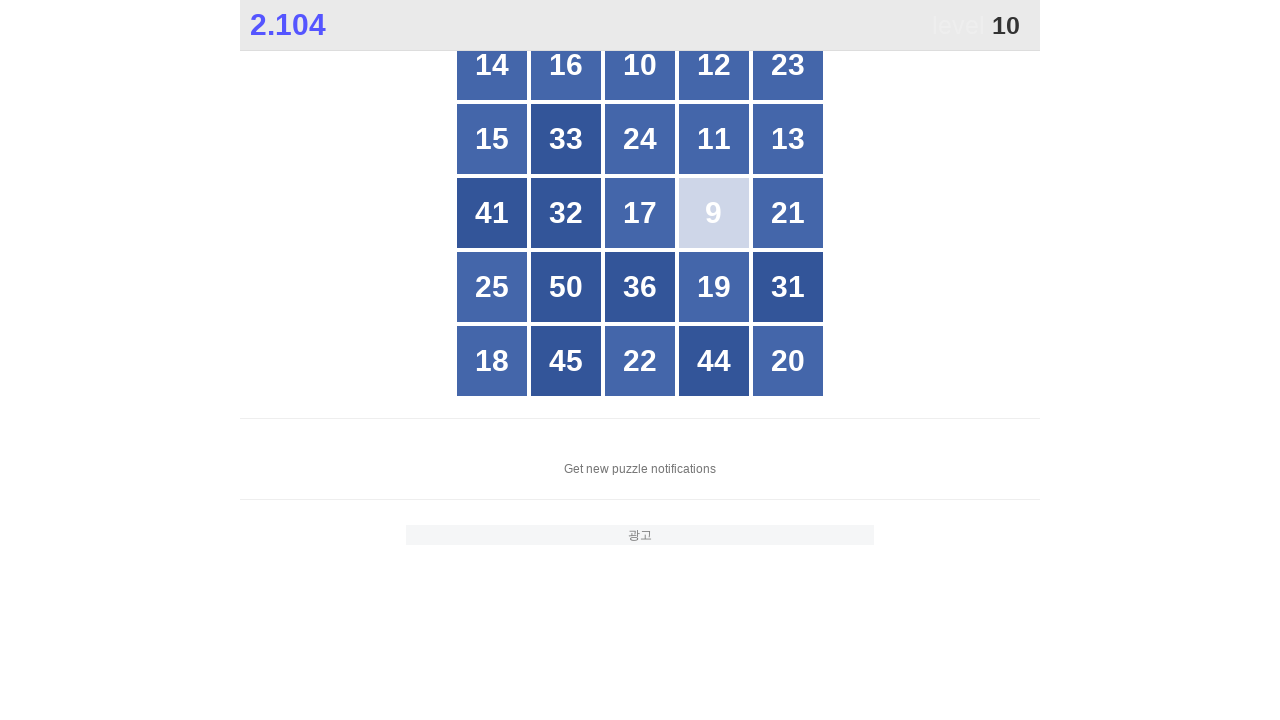

Clicked number 10 at (640, 65) on #grid > div >> nth=2
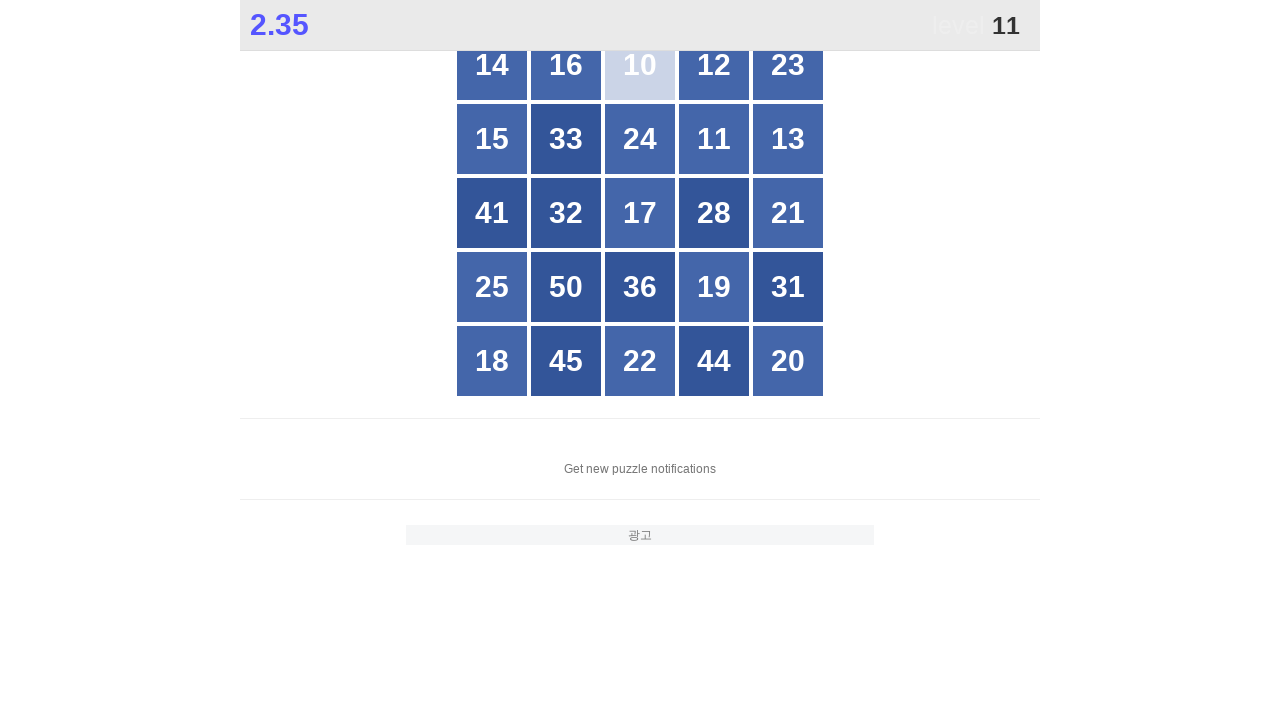

Clicked number 11 at (714, 139) on #grid > div >> nth=8
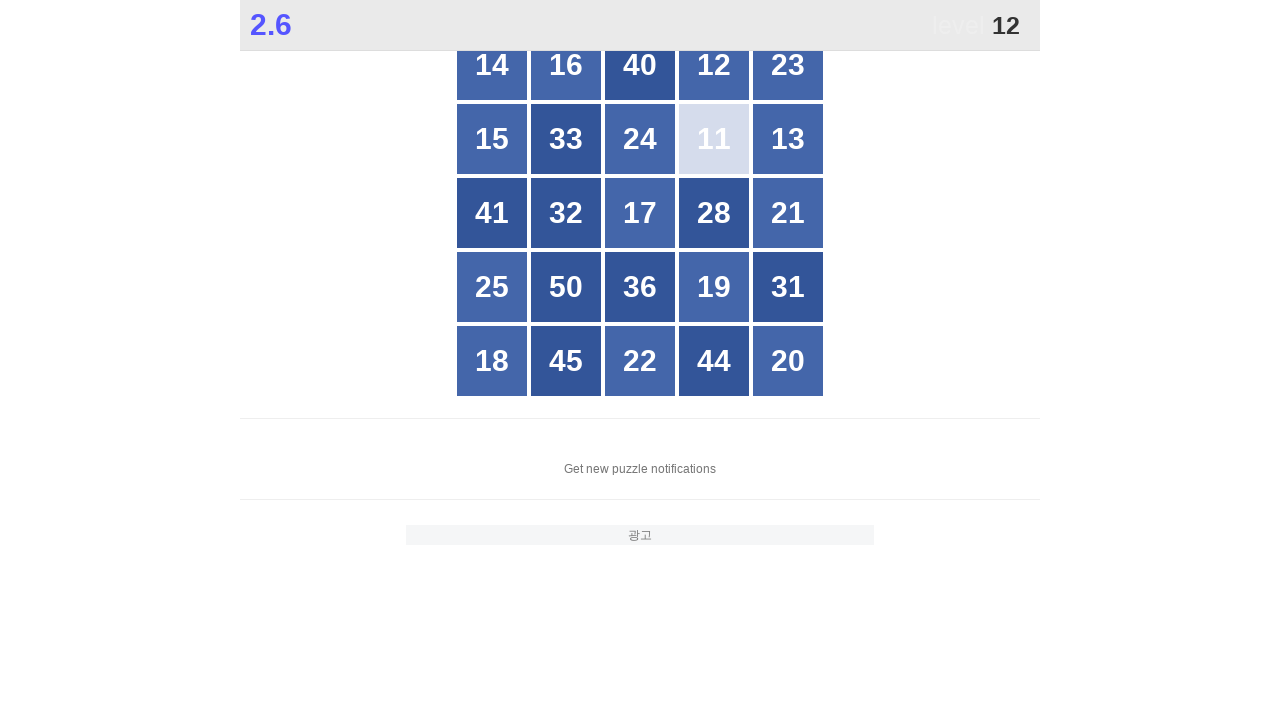

Clicked number 12 at (714, 65) on #grid > div >> nth=3
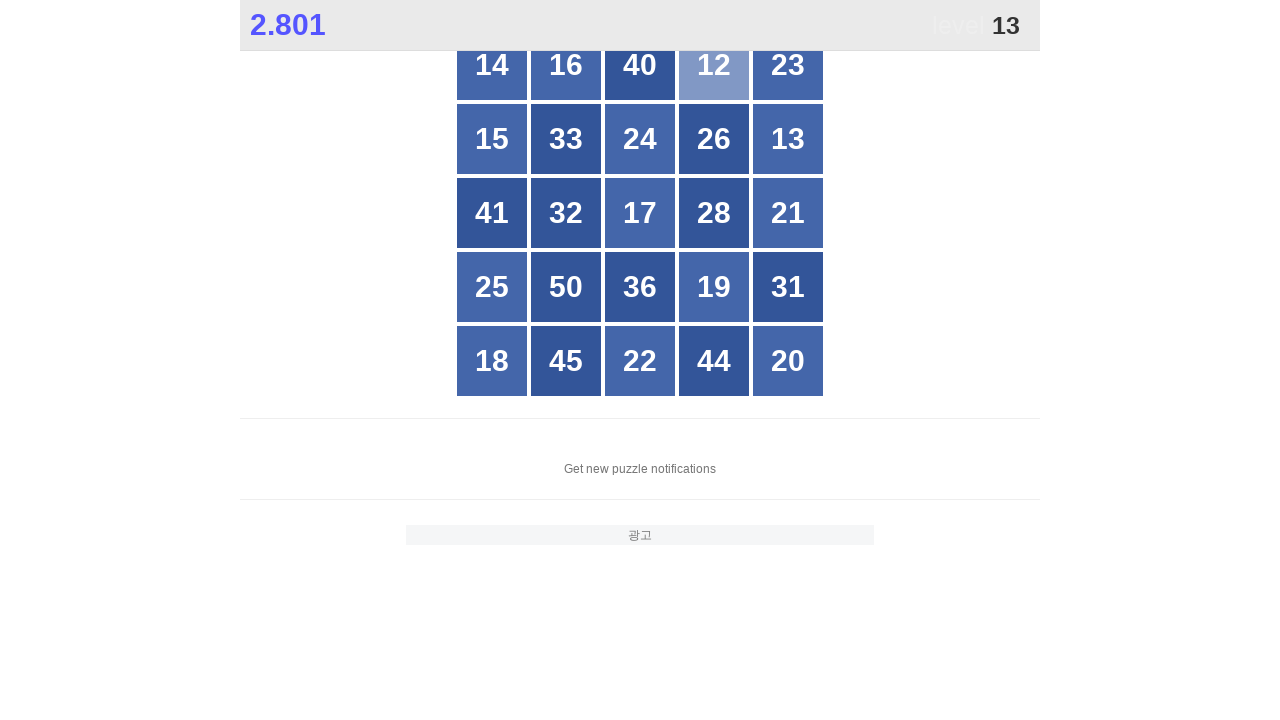

Clicked number 13 at (788, 139) on #grid > div >> nth=9
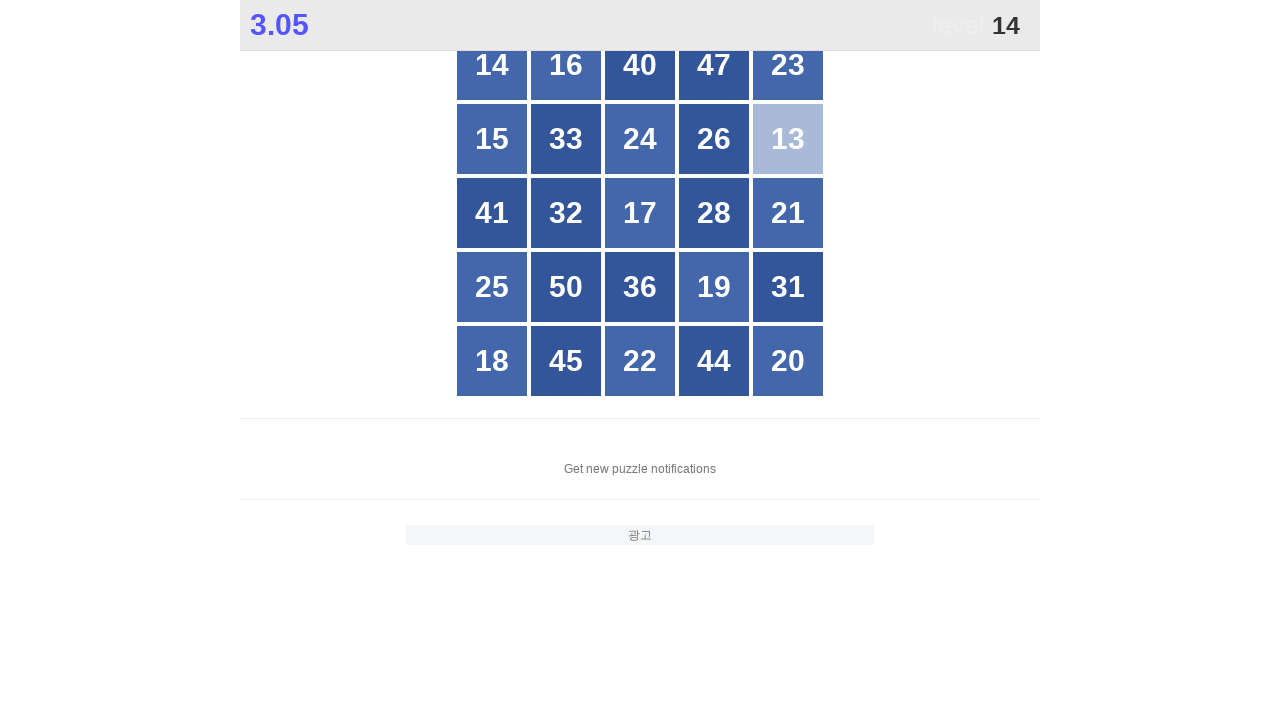

Clicked number 14 at (492, 65) on #grid > div >> nth=0
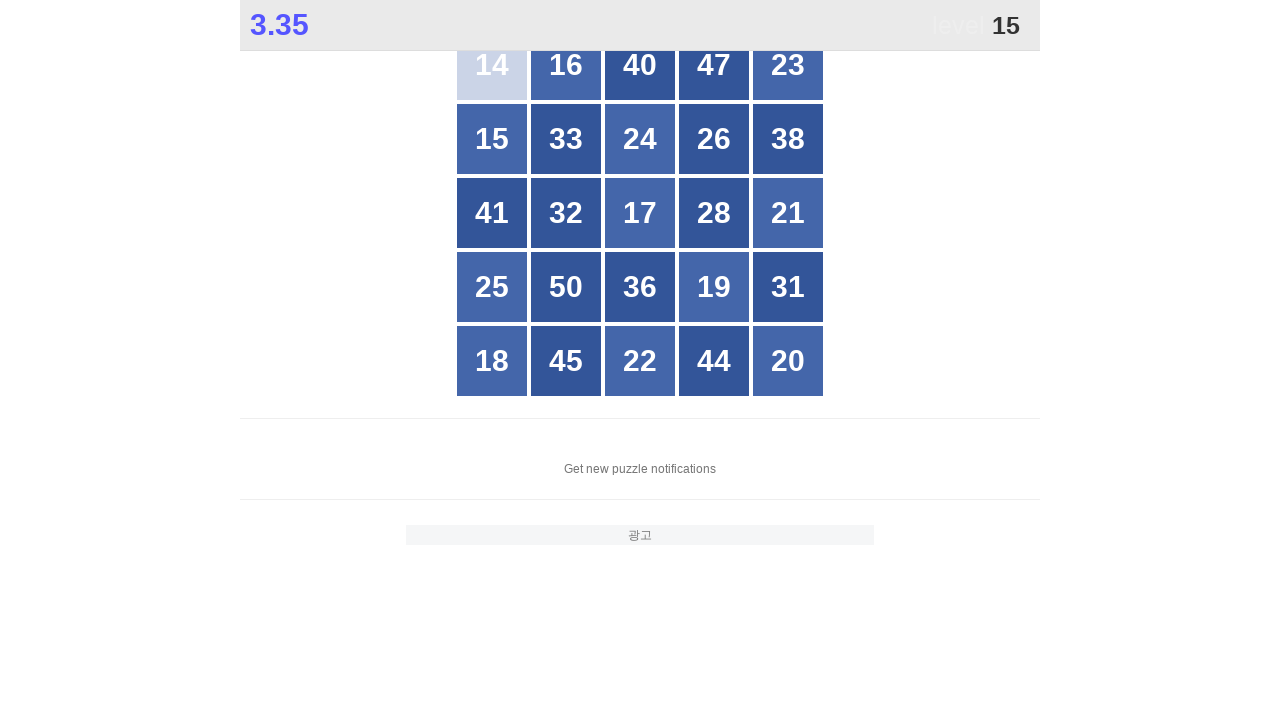

Clicked number 15 at (492, 139) on #grid > div >> nth=5
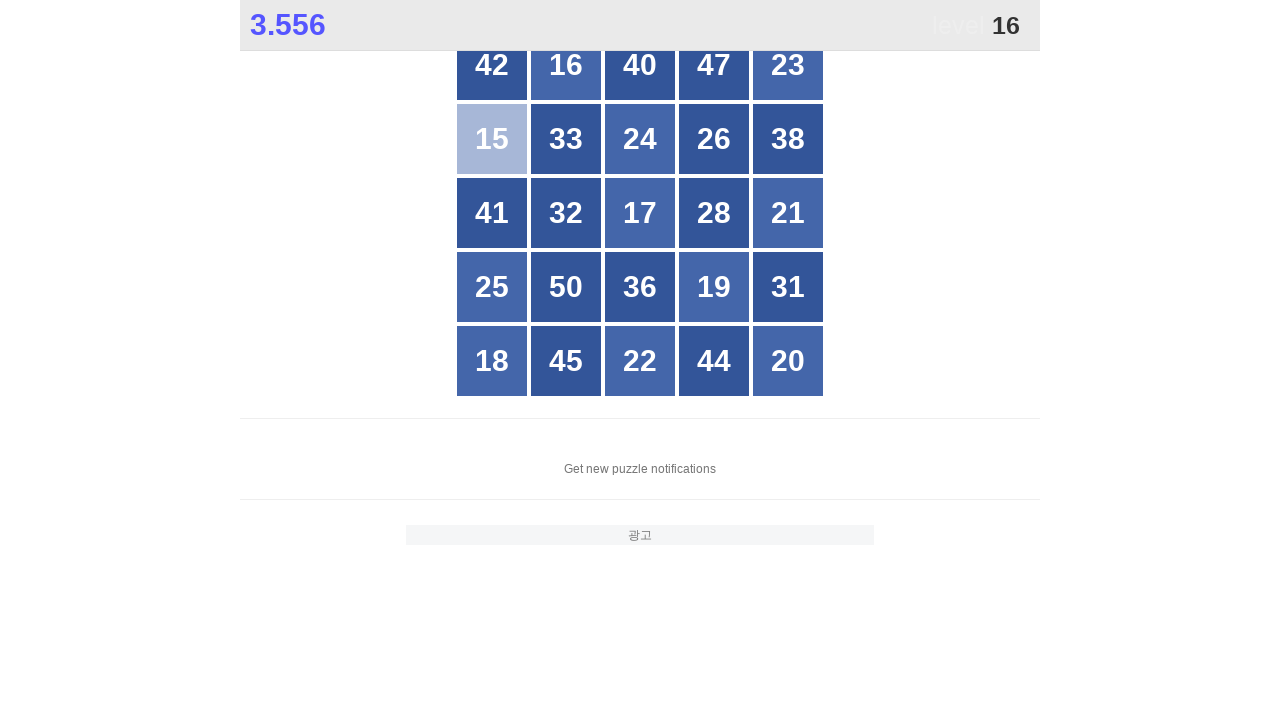

Clicked number 16 at (566, 65) on #grid > div >> nth=1
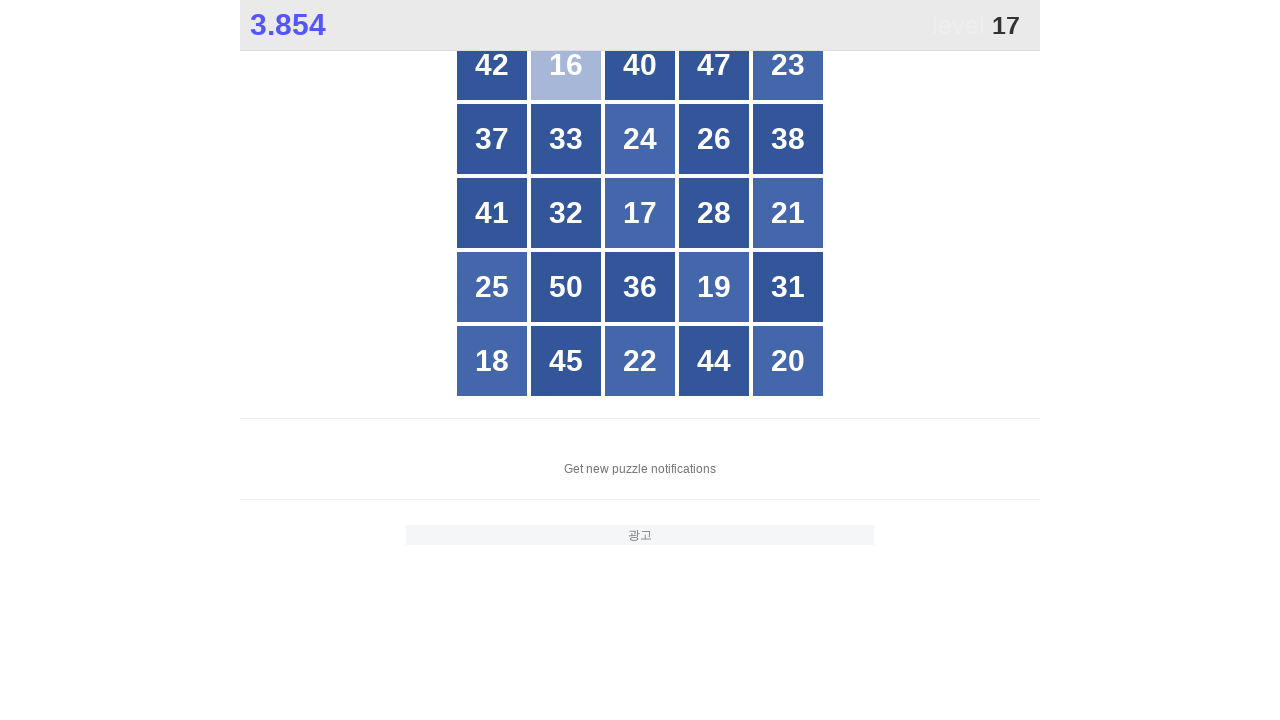

Clicked number 17 at (640, 213) on #grid > div >> nth=12
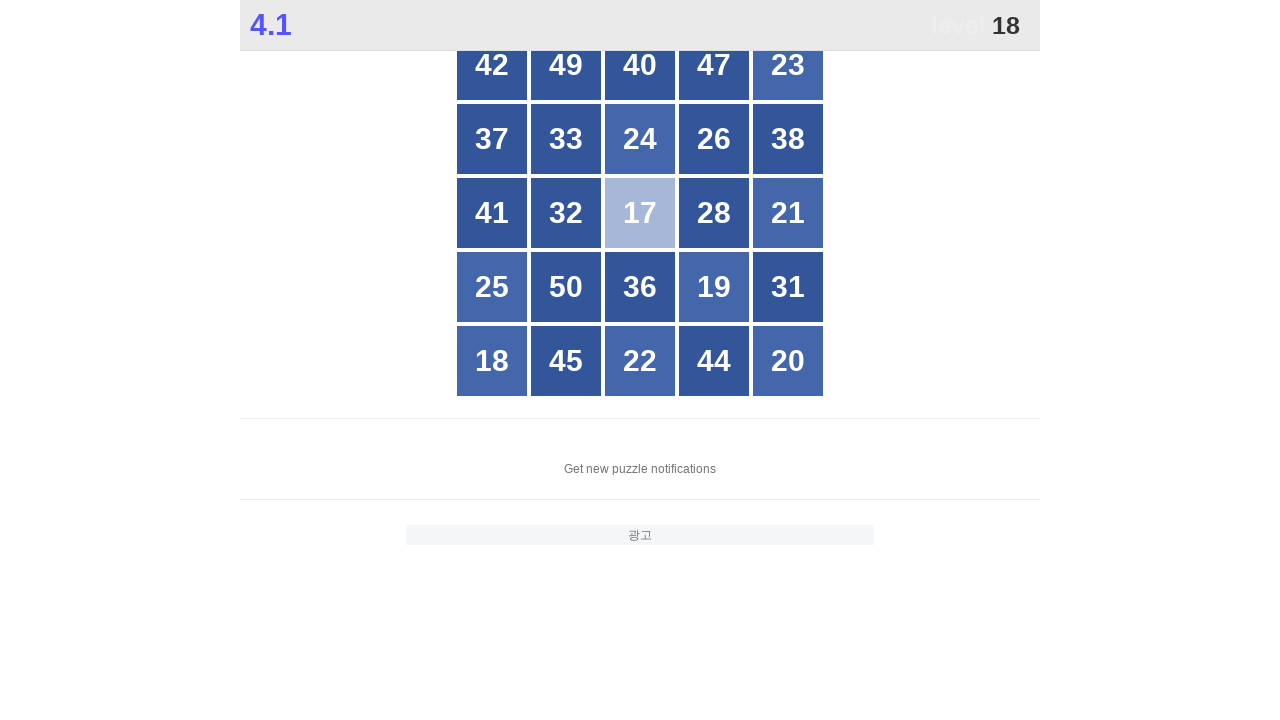

Clicked number 18 at (492, 361) on #grid > div >> nth=20
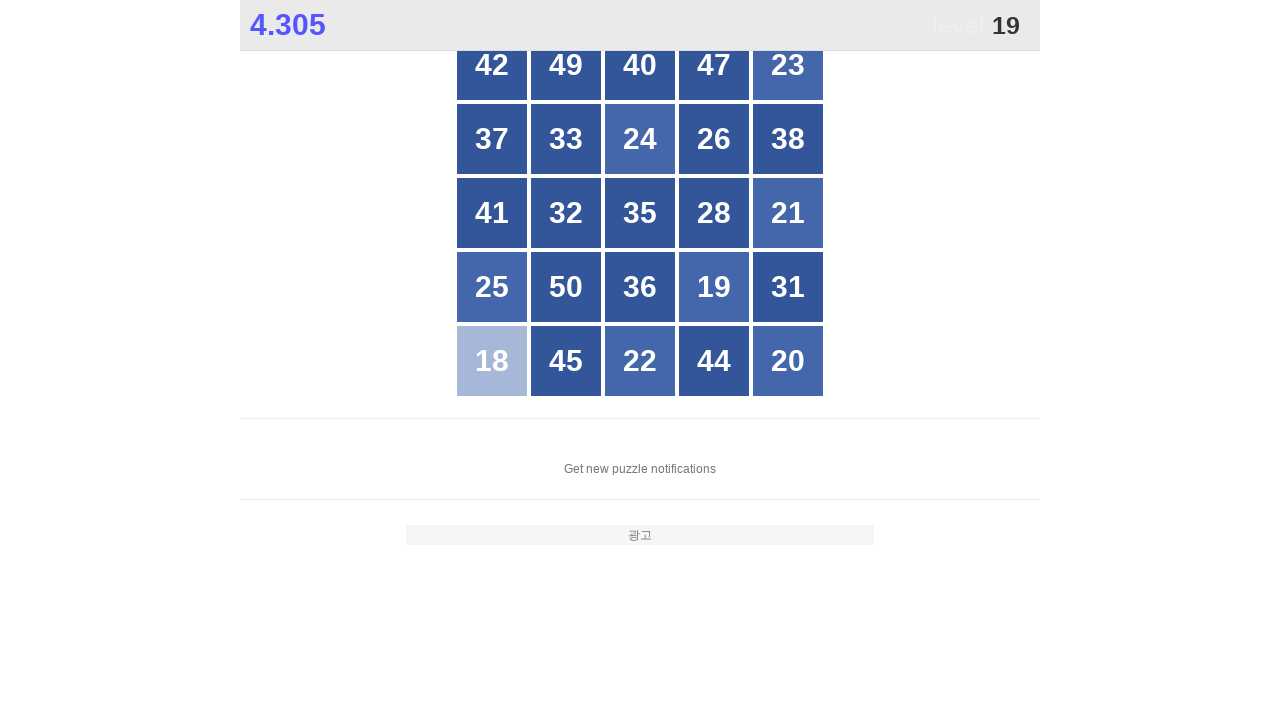

Clicked number 19 at (714, 287) on #grid > div >> nth=18
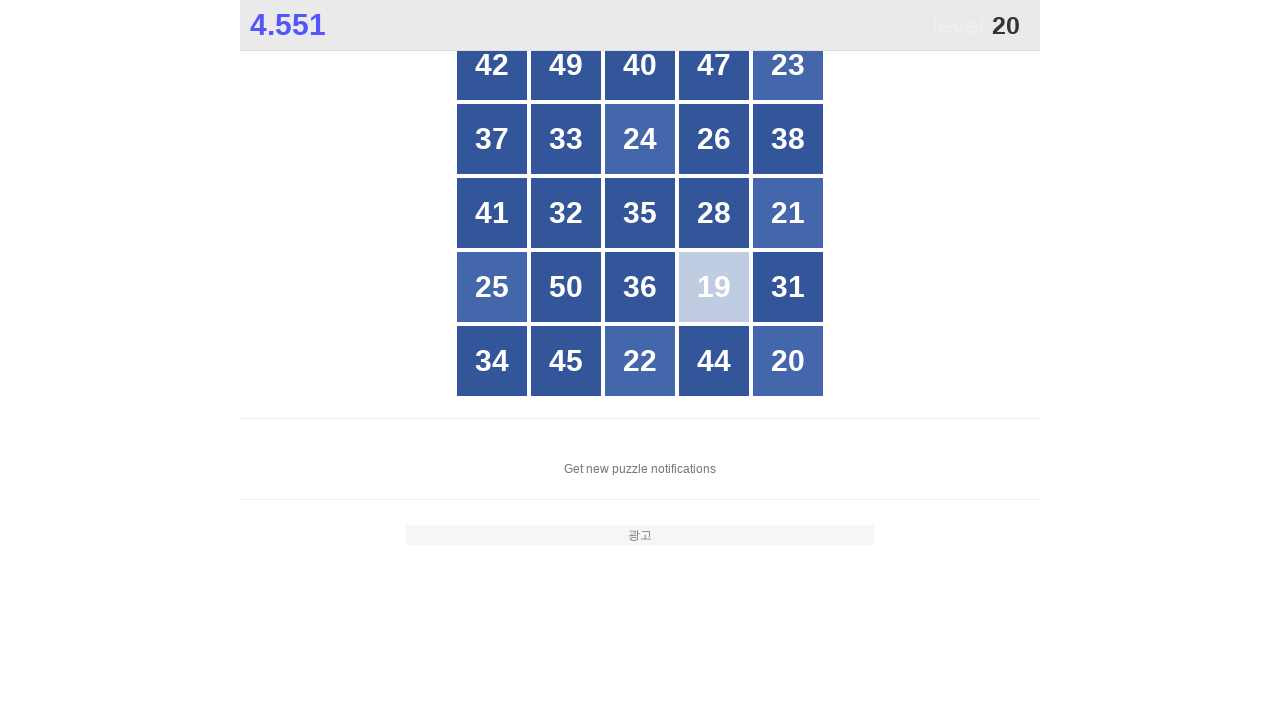

Clicked number 20 at (788, 361) on #grid > div >> nth=24
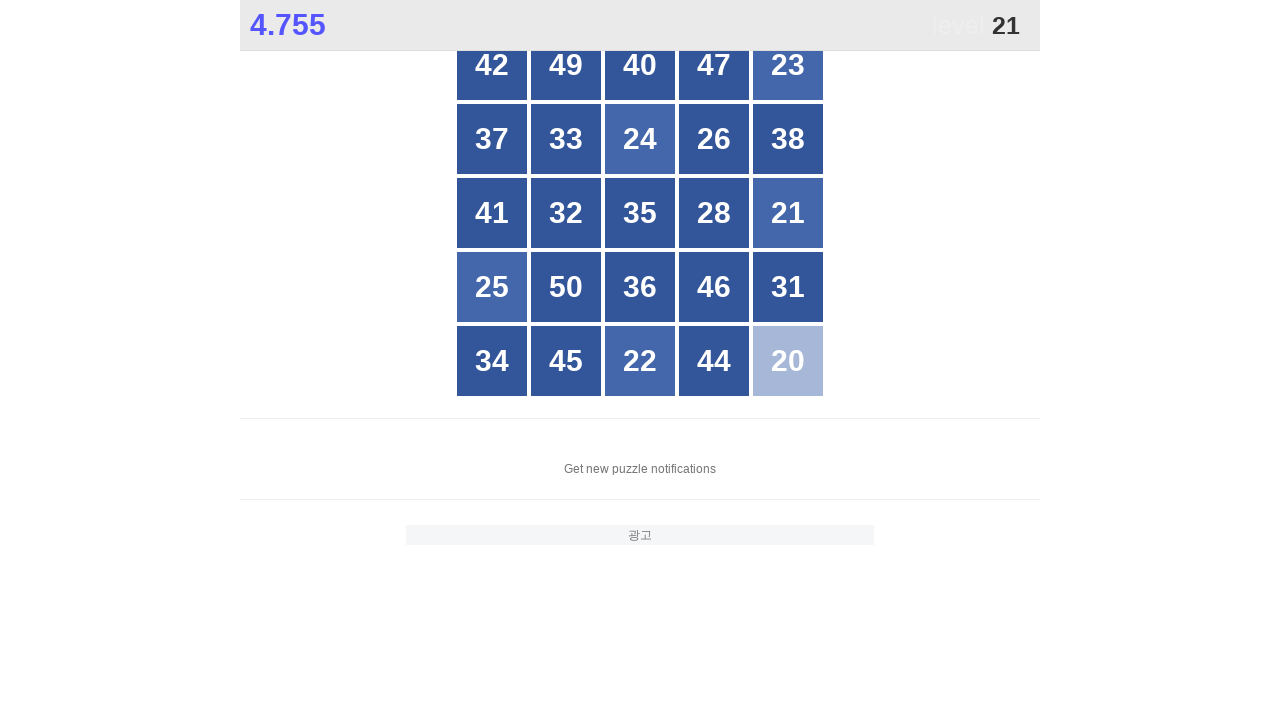

Clicked number 21 at (788, 213) on #grid > div >> nth=14
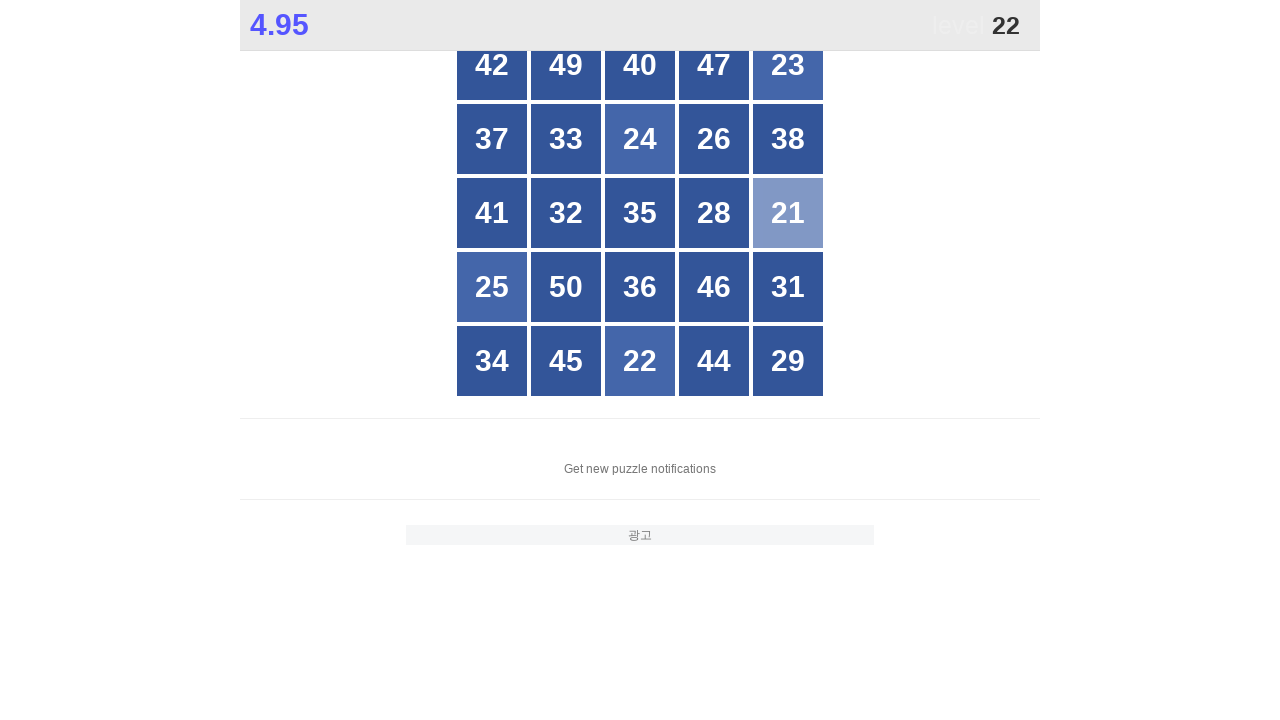

Clicked number 22 at (640, 361) on #grid > div >> nth=22
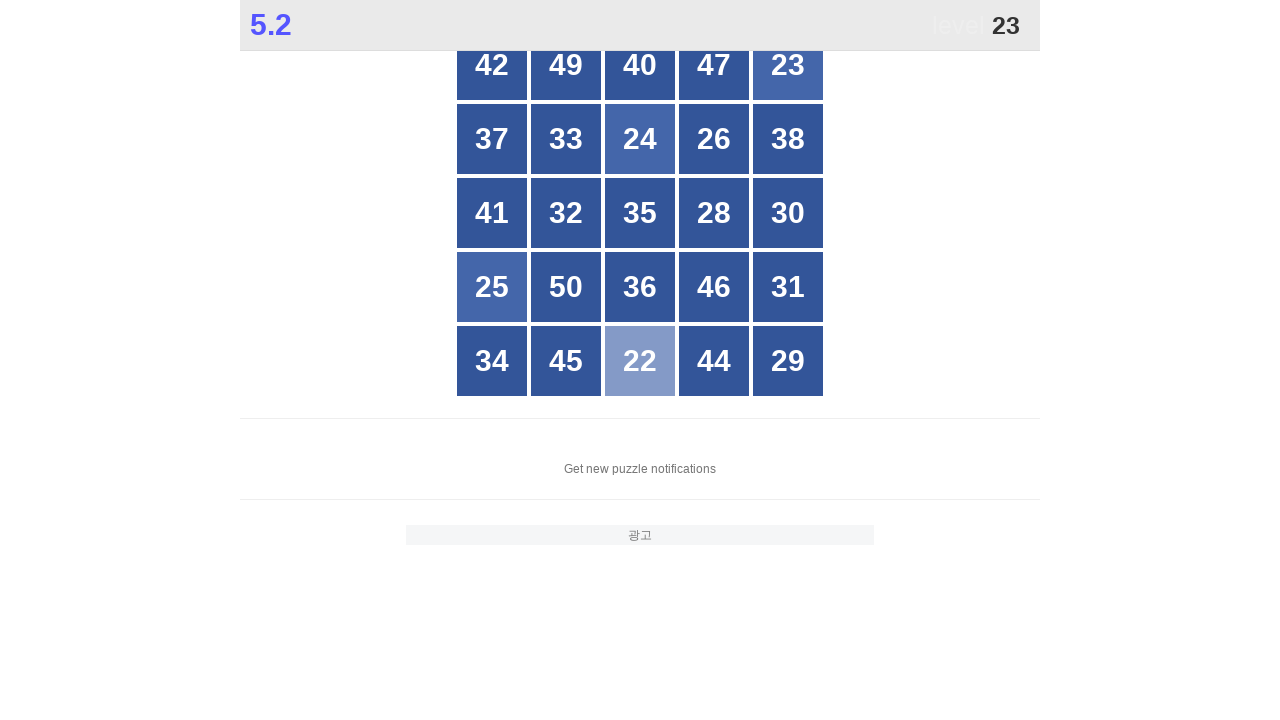

Clicked number 23 at (788, 65) on #grid > div >> nth=4
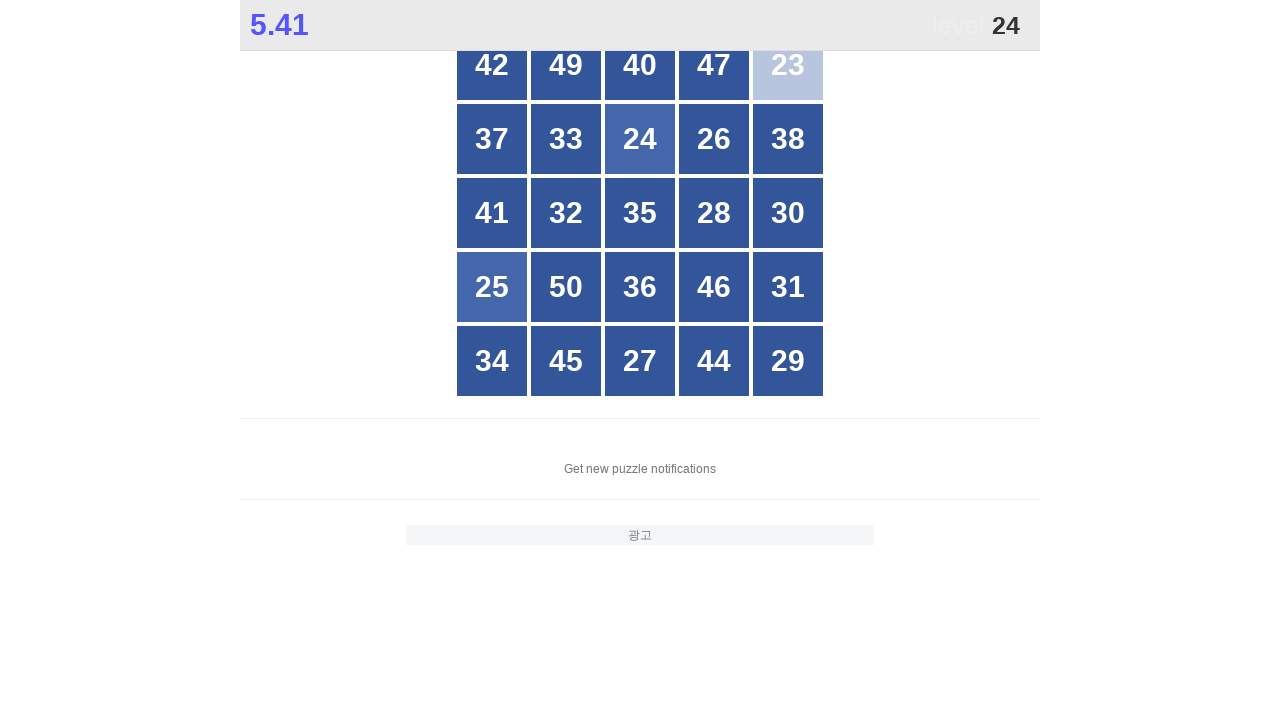

Clicked number 24 at (640, 139) on #grid > div >> nth=7
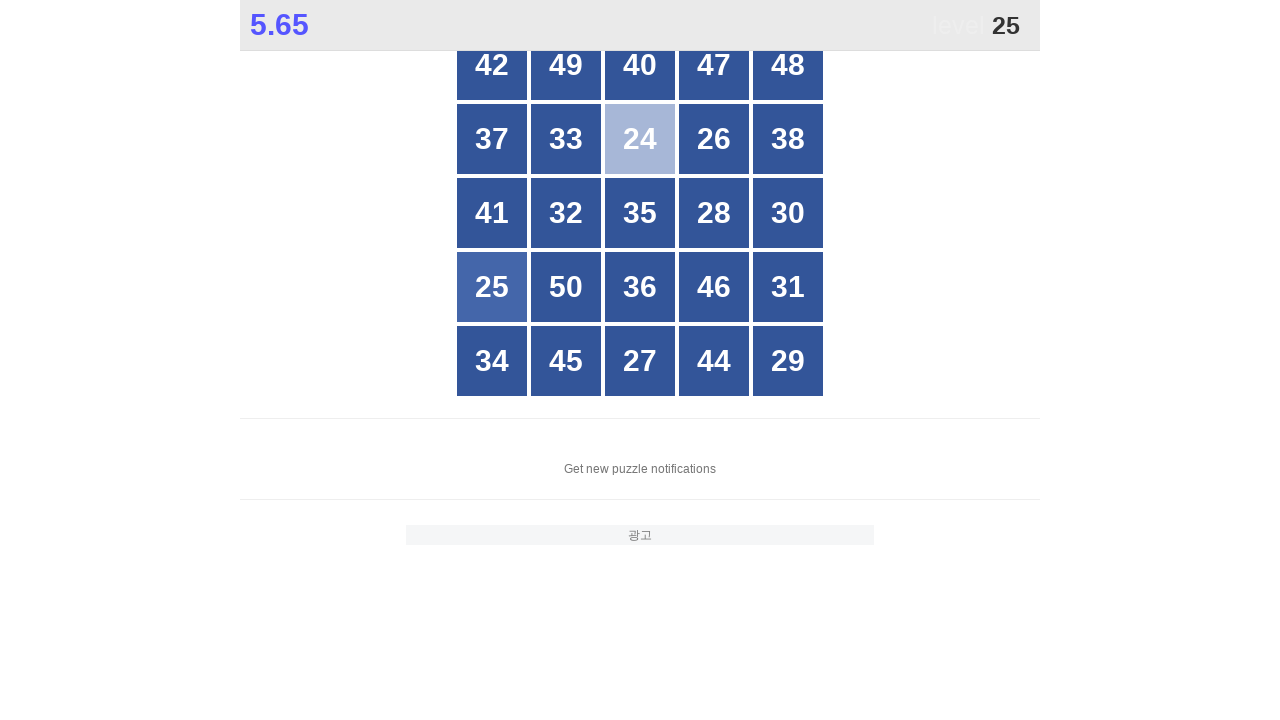

Clicked number 25 at (492, 287) on #grid > div >> nth=15
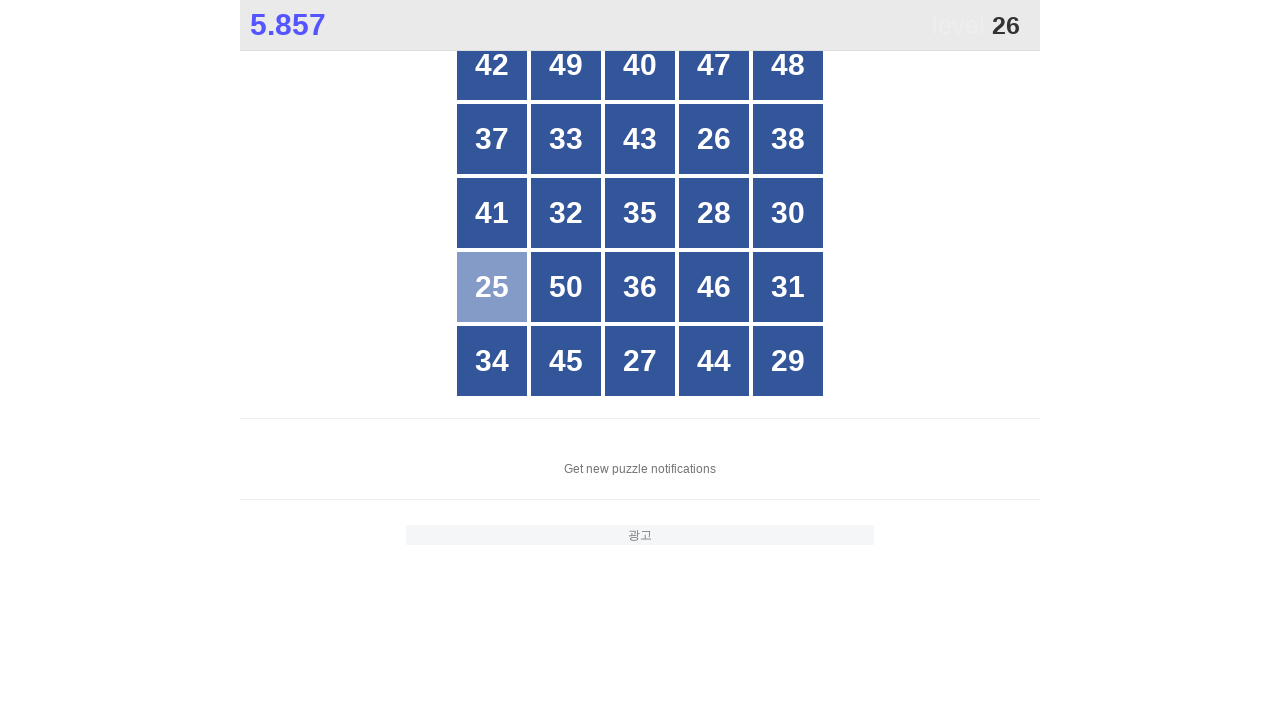

Waited 500ms for grid to update with new numbers
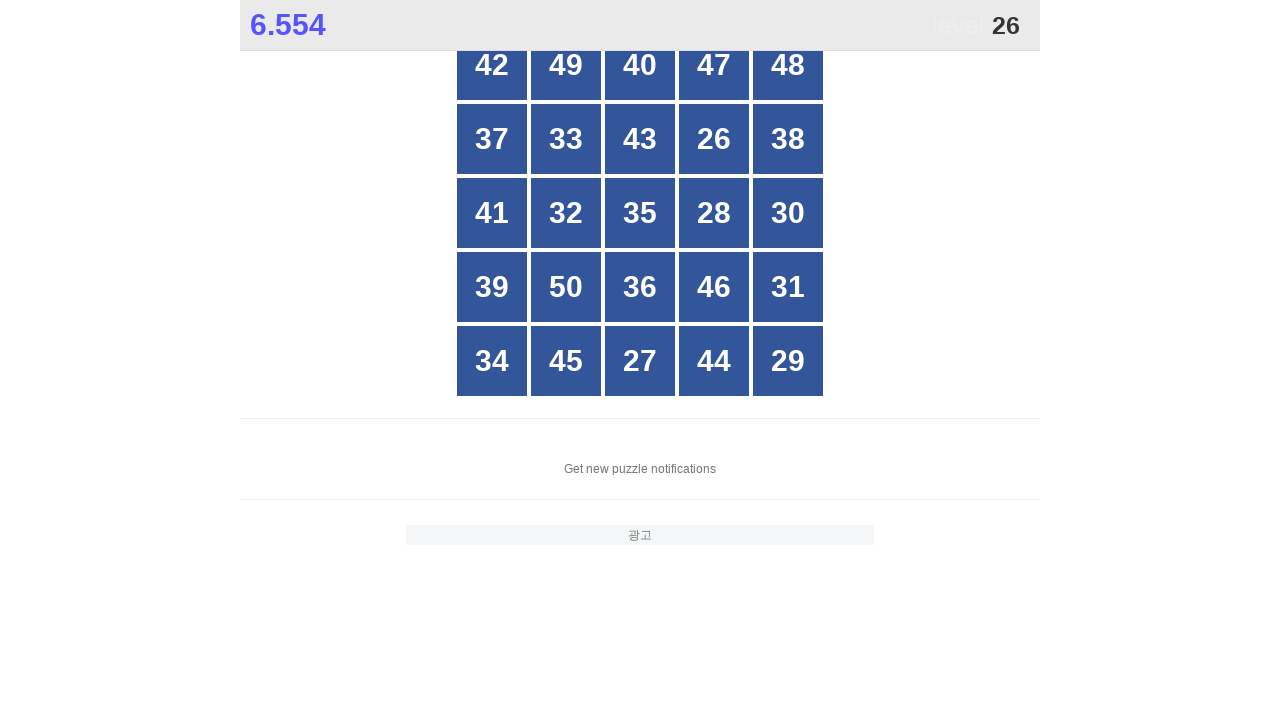

Recreated mapping of button text to index for numbers 26-50
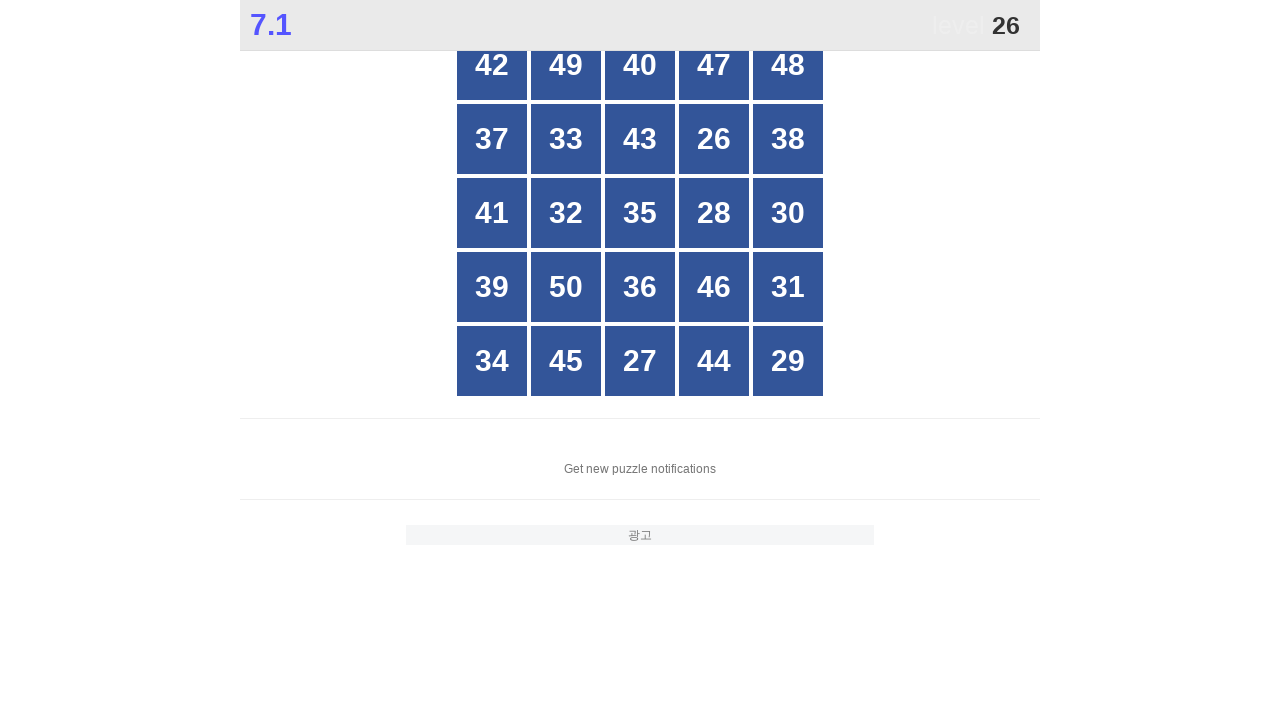

Clicked number 26 at (714, 139) on #grid > div >> nth=8
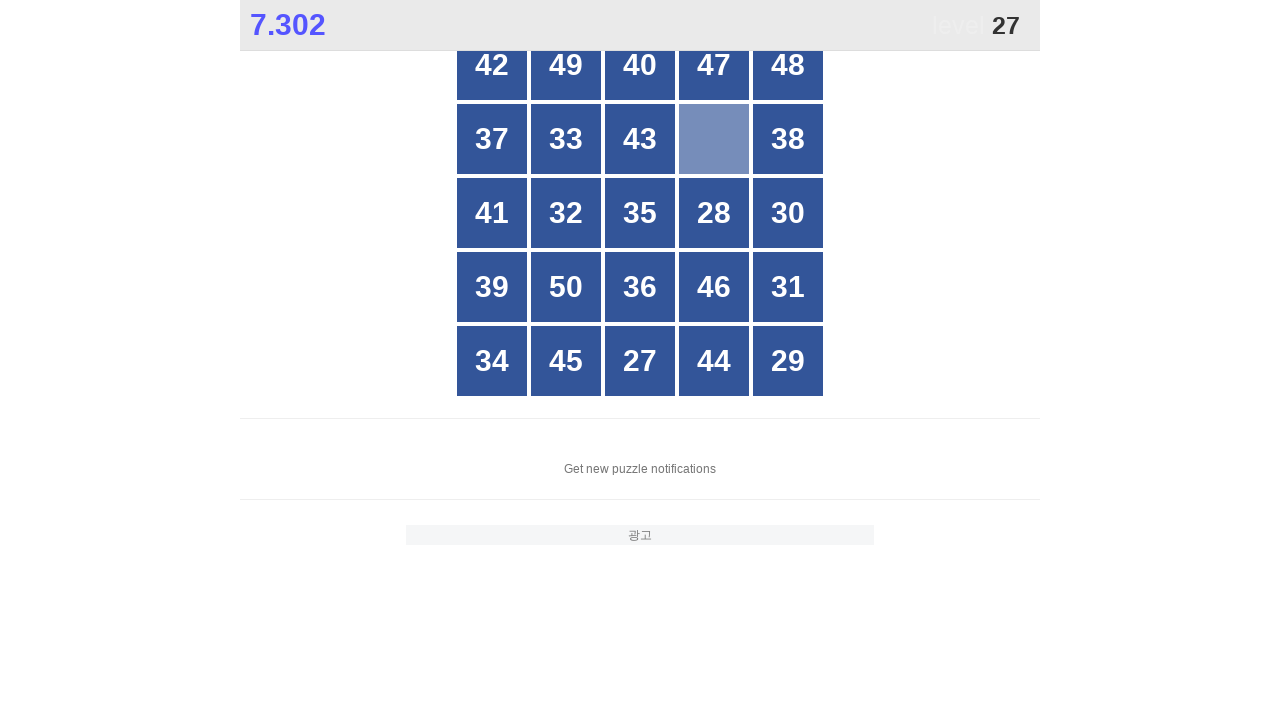

Clicked number 27 at (640, 361) on #grid > div >> nth=22
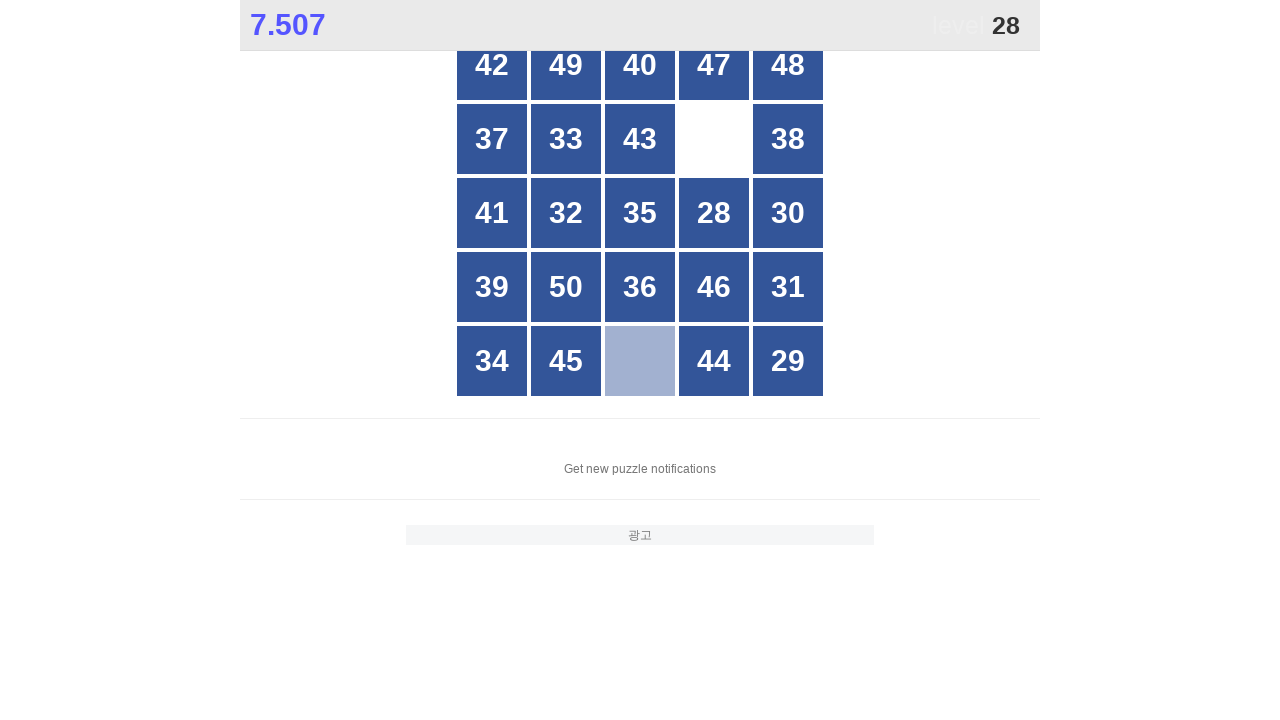

Clicked number 28 at (714, 213) on #grid > div >> nth=13
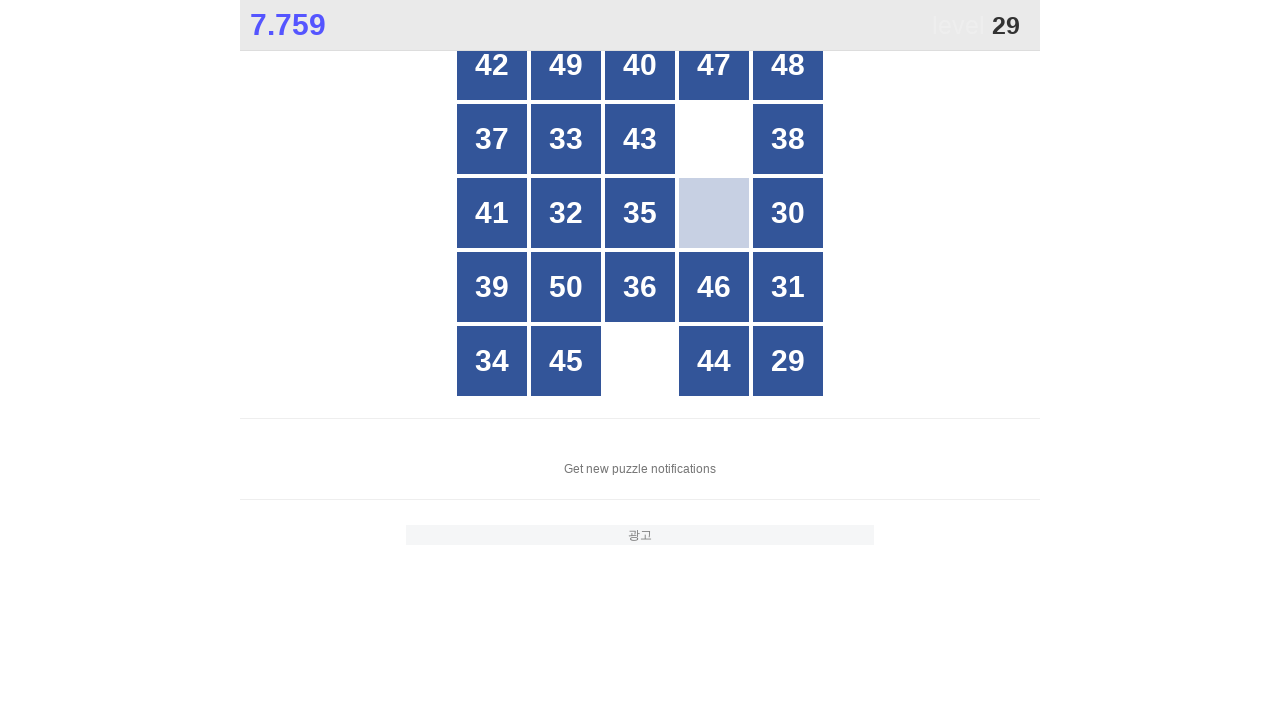

Clicked number 29 at (788, 361) on #grid > div >> nth=24
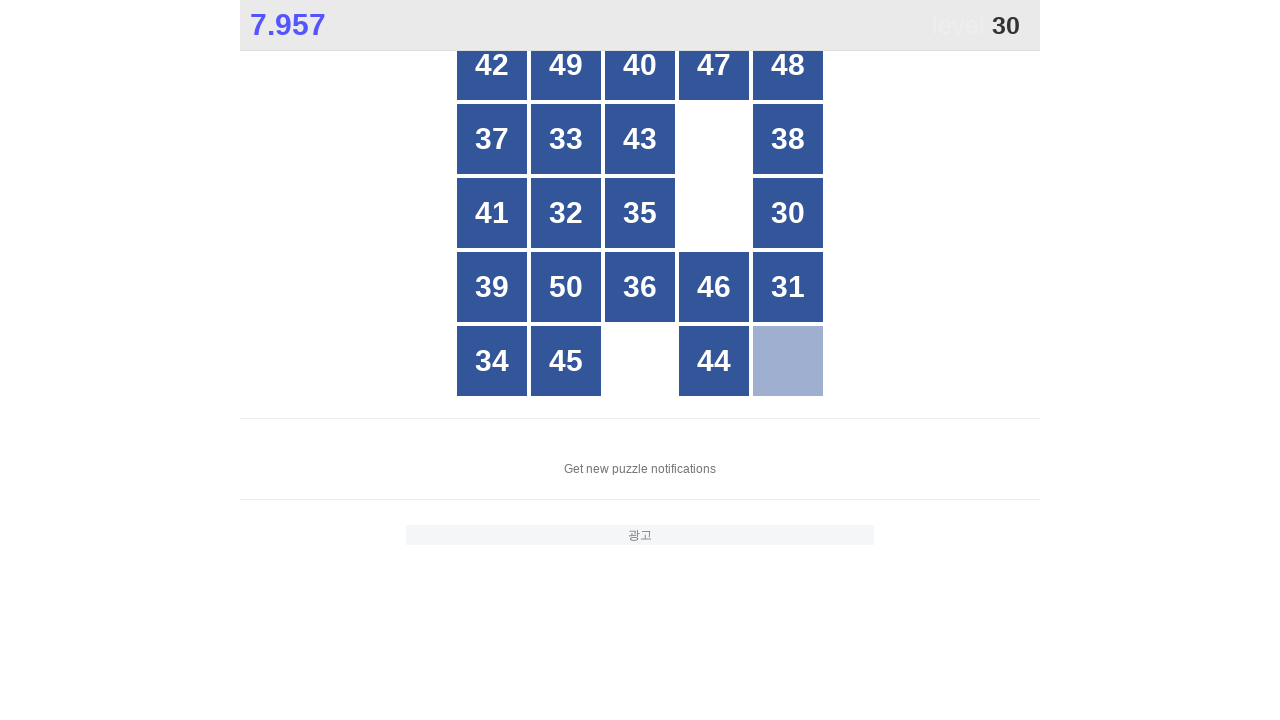

Clicked number 30 at (788, 213) on #grid > div >> nth=14
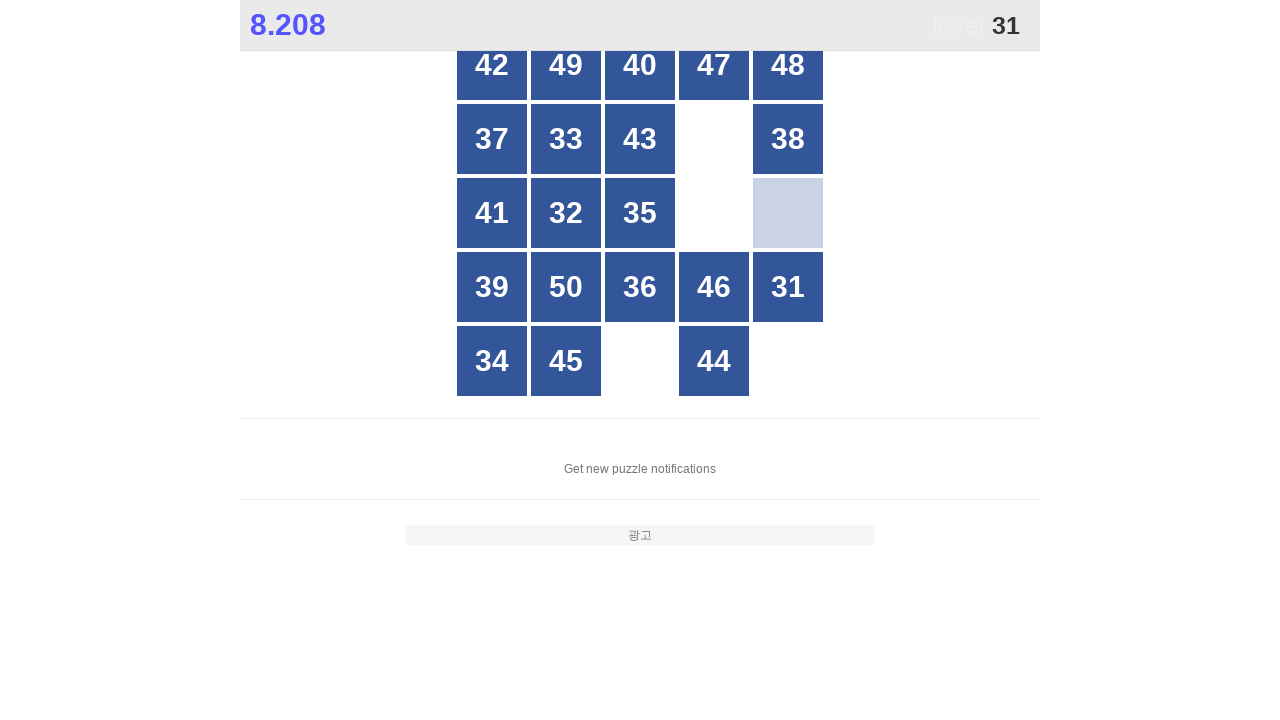

Clicked number 31 at (788, 287) on #grid > div >> nth=19
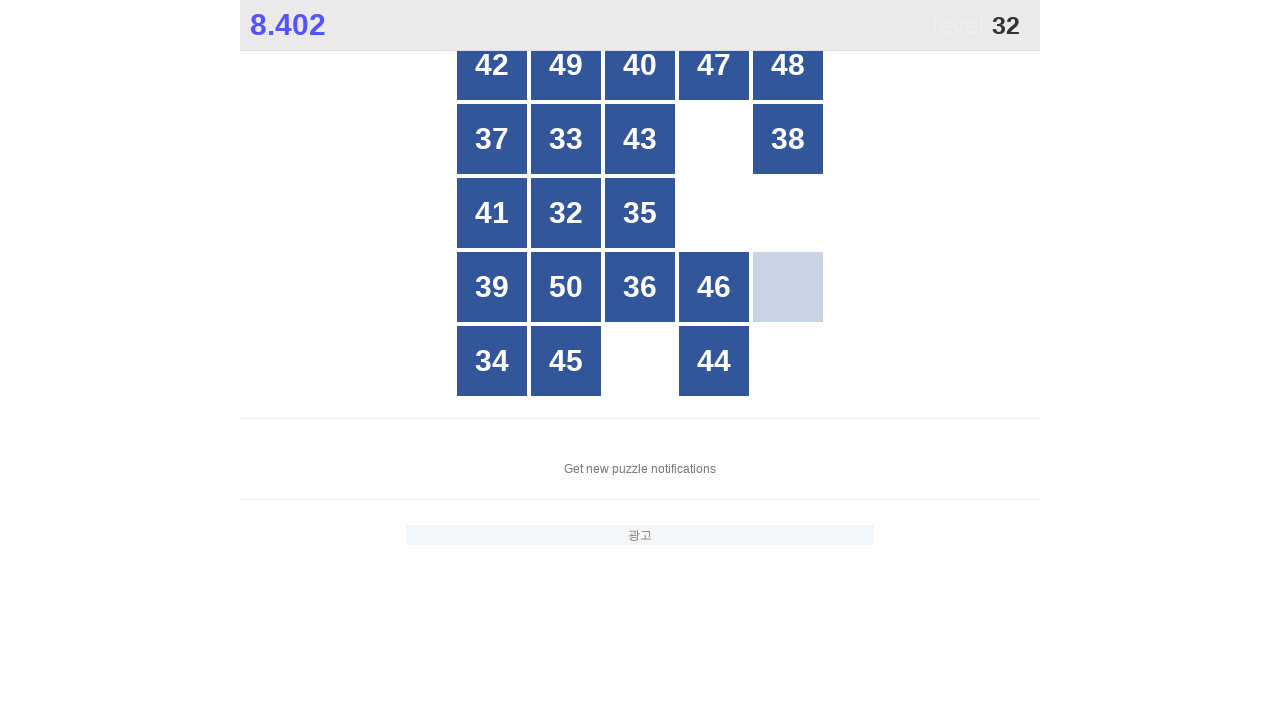

Clicked number 32 at (566, 213) on #grid > div >> nth=11
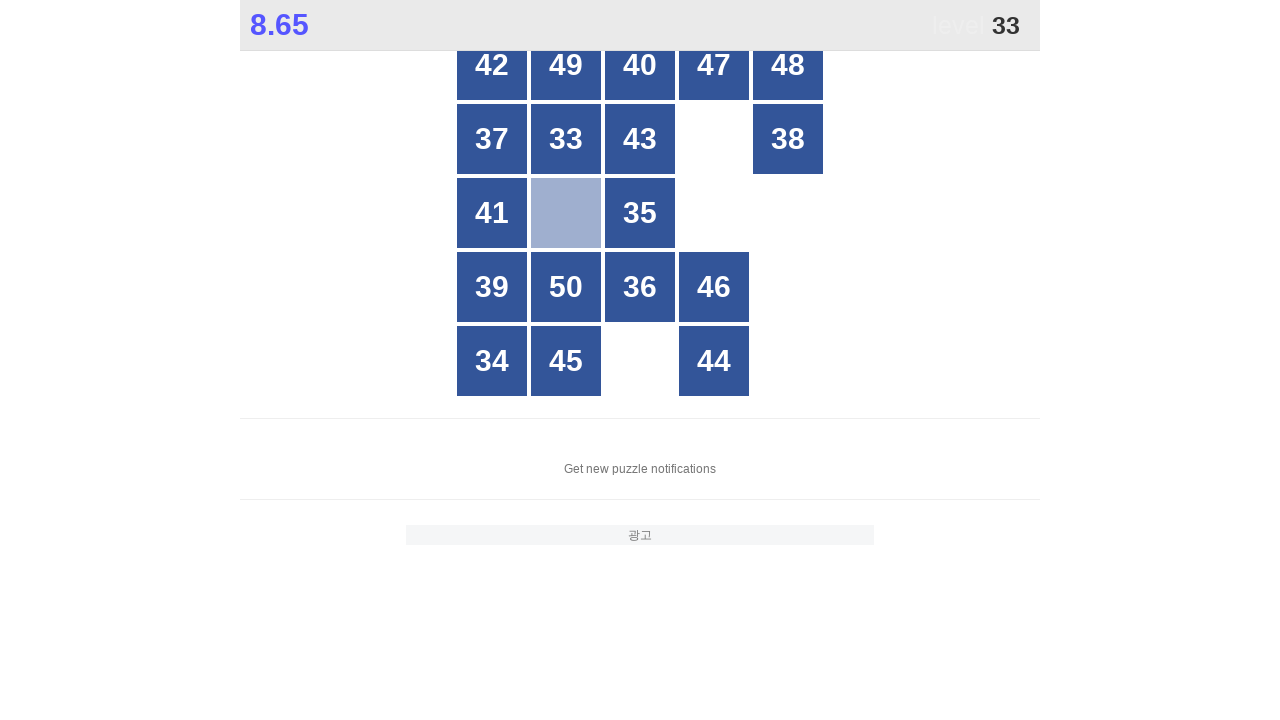

Clicked number 33 at (566, 139) on #grid > div >> nth=6
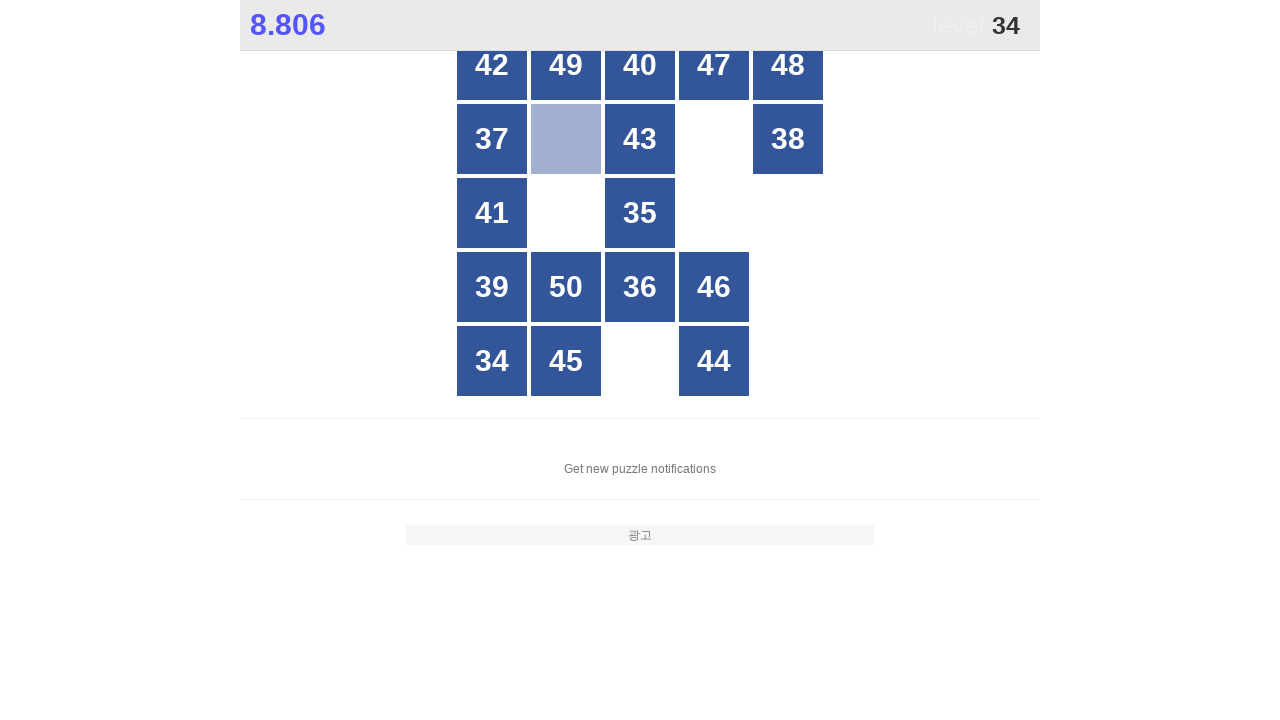

Clicked number 34 at (492, 361) on #grid > div >> nth=20
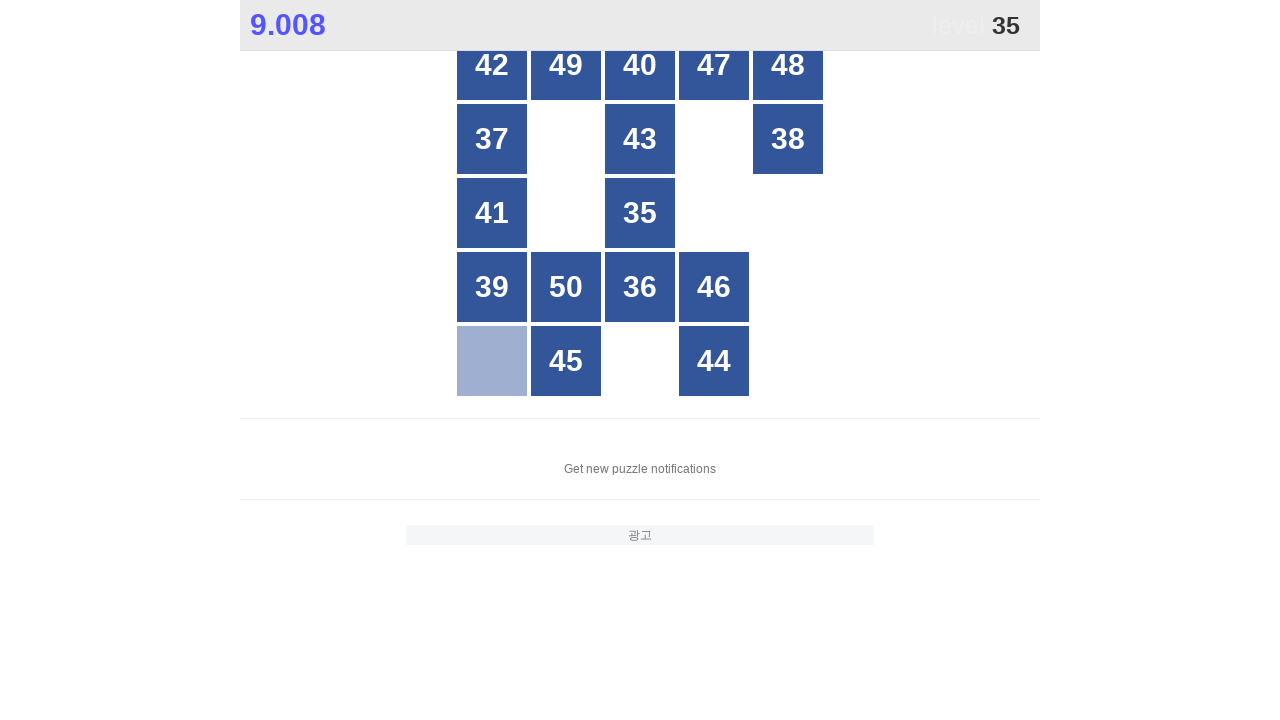

Clicked number 35 at (640, 213) on #grid > div >> nth=12
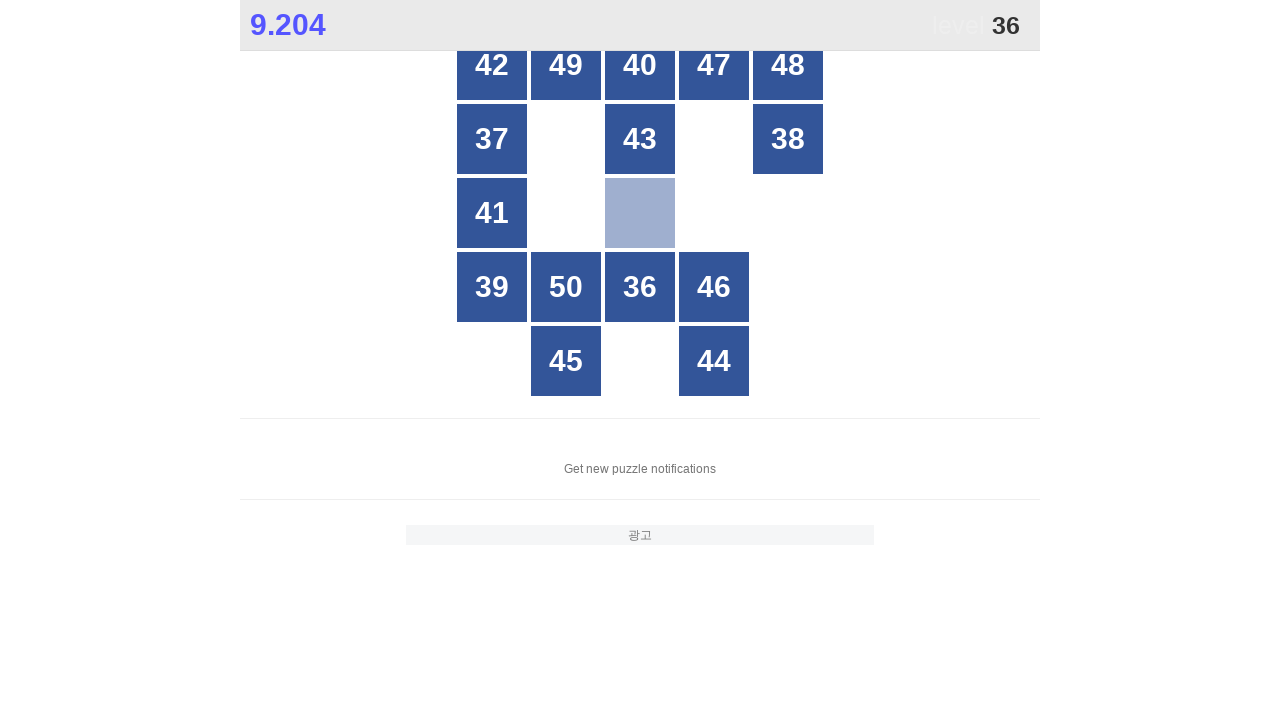

Clicked number 36 at (640, 287) on #grid > div >> nth=17
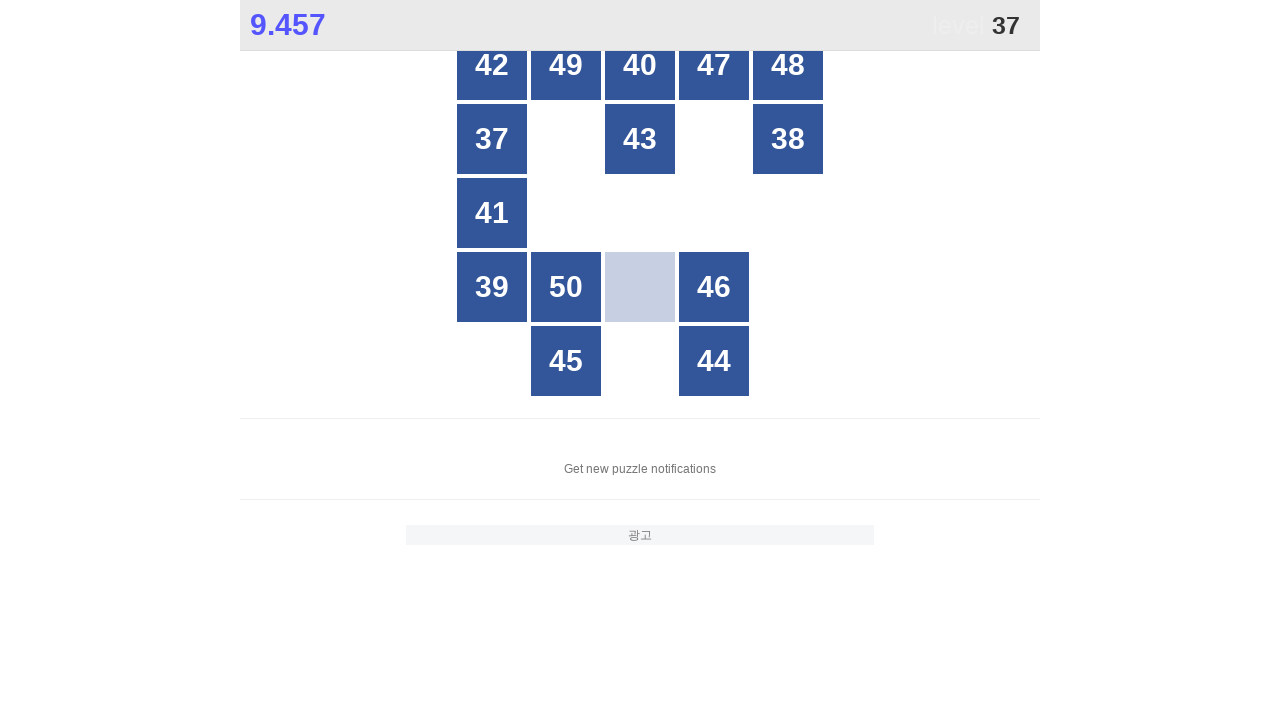

Clicked number 37 at (492, 139) on #grid > div >> nth=5
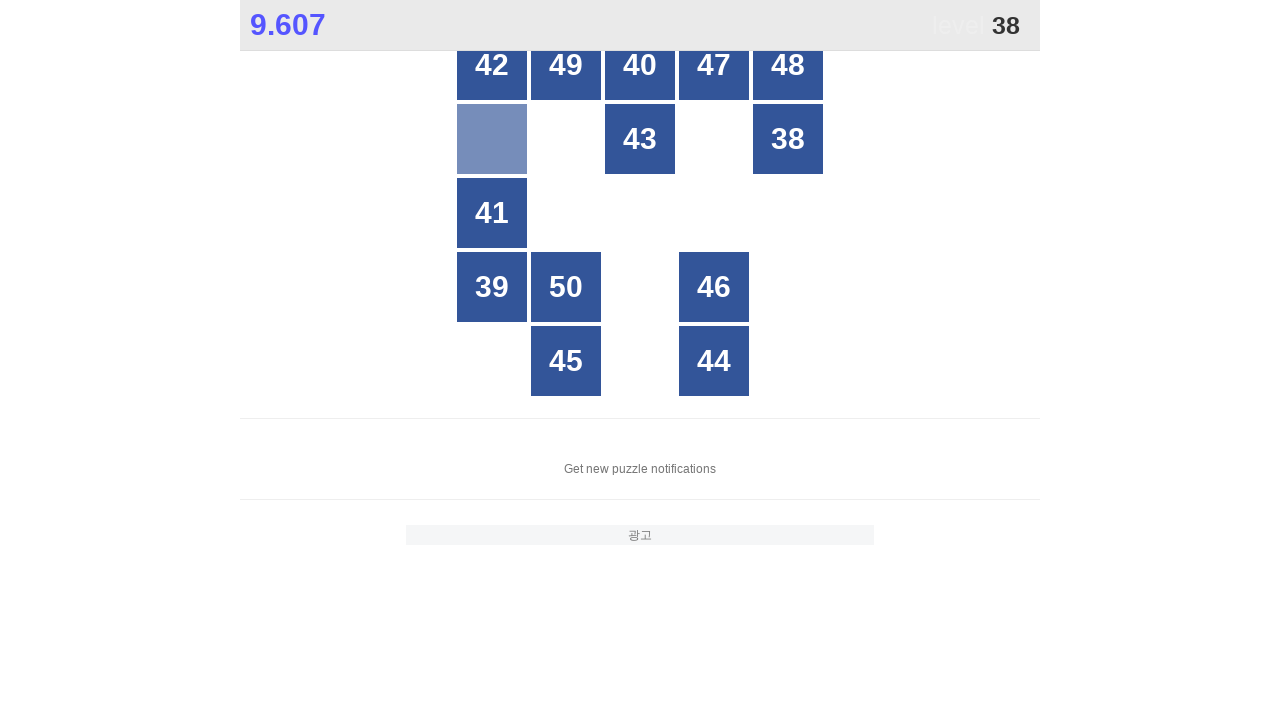

Clicked number 38 at (788, 139) on #grid > div >> nth=9
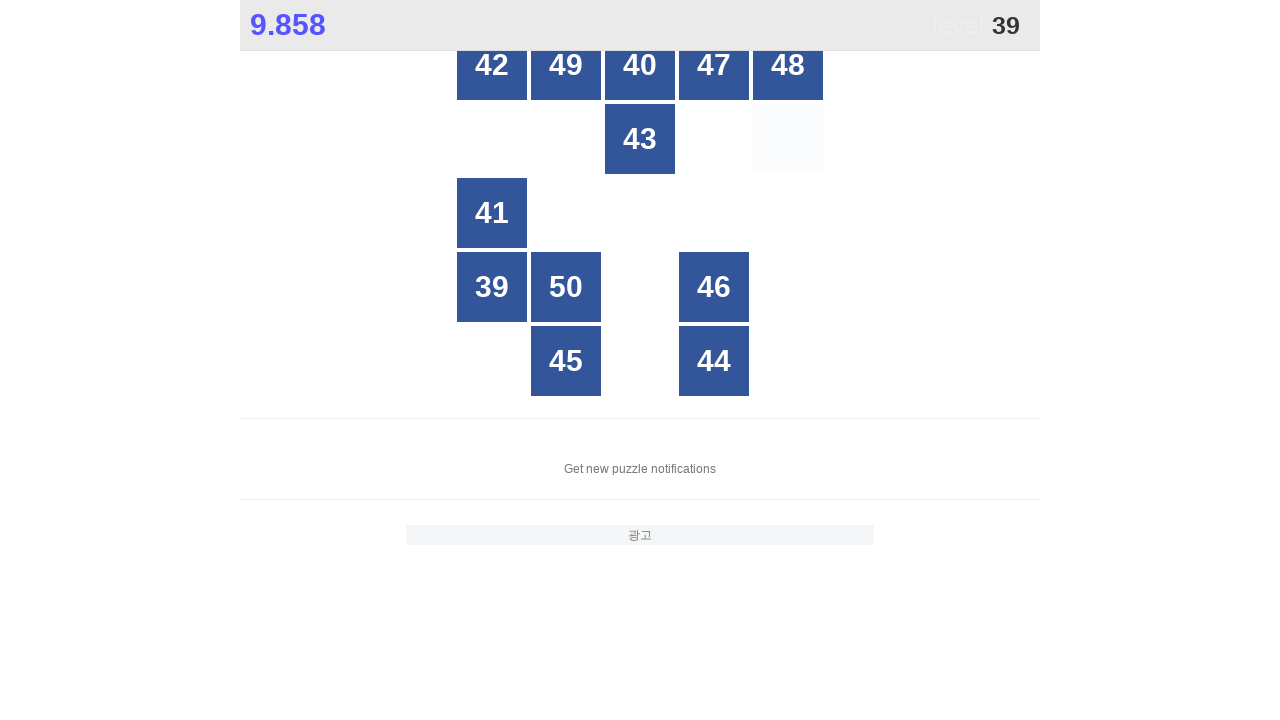

Clicked number 39 at (492, 287) on #grid > div >> nth=15
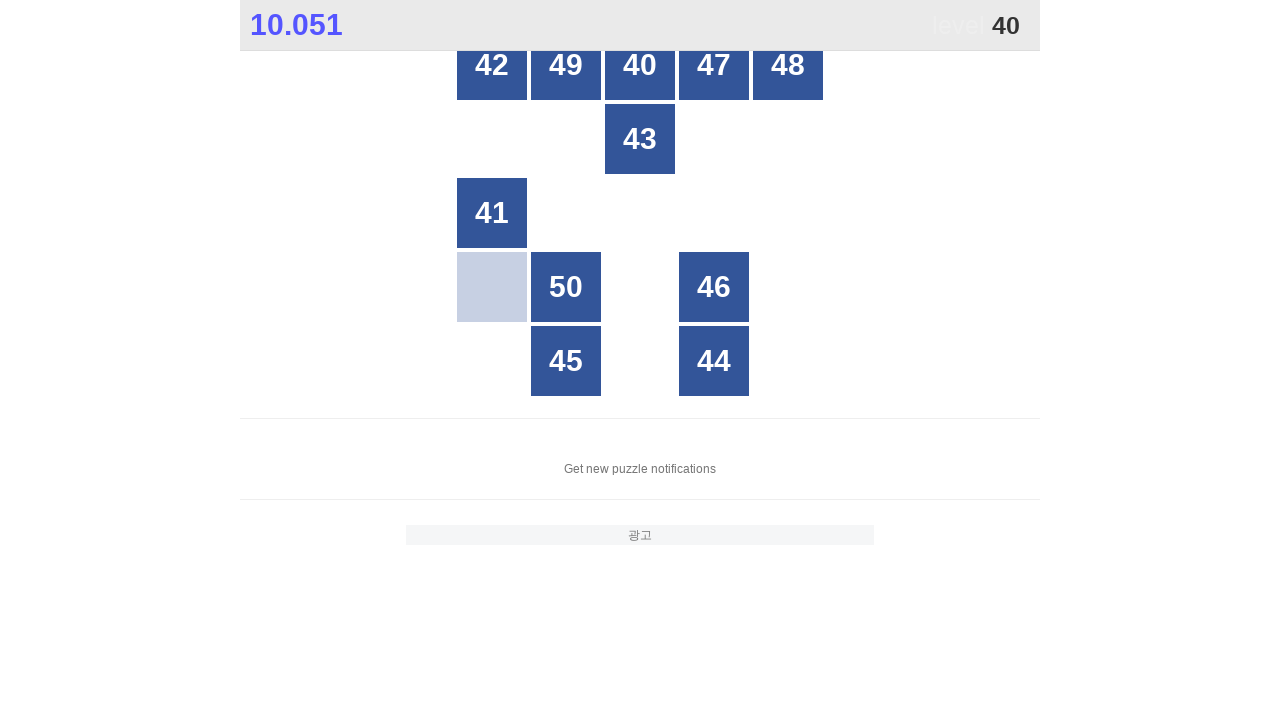

Clicked number 40 at (640, 65) on #grid > div >> nth=2
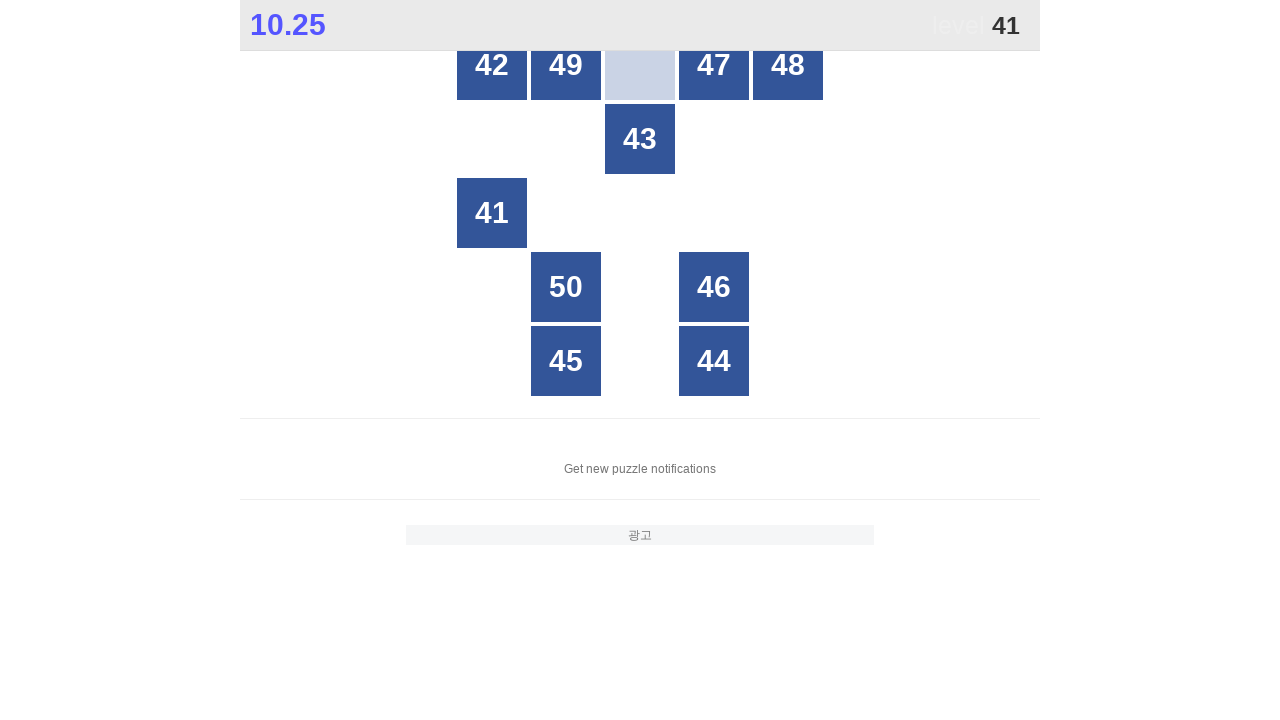

Clicked number 41 at (492, 213) on #grid > div >> nth=10
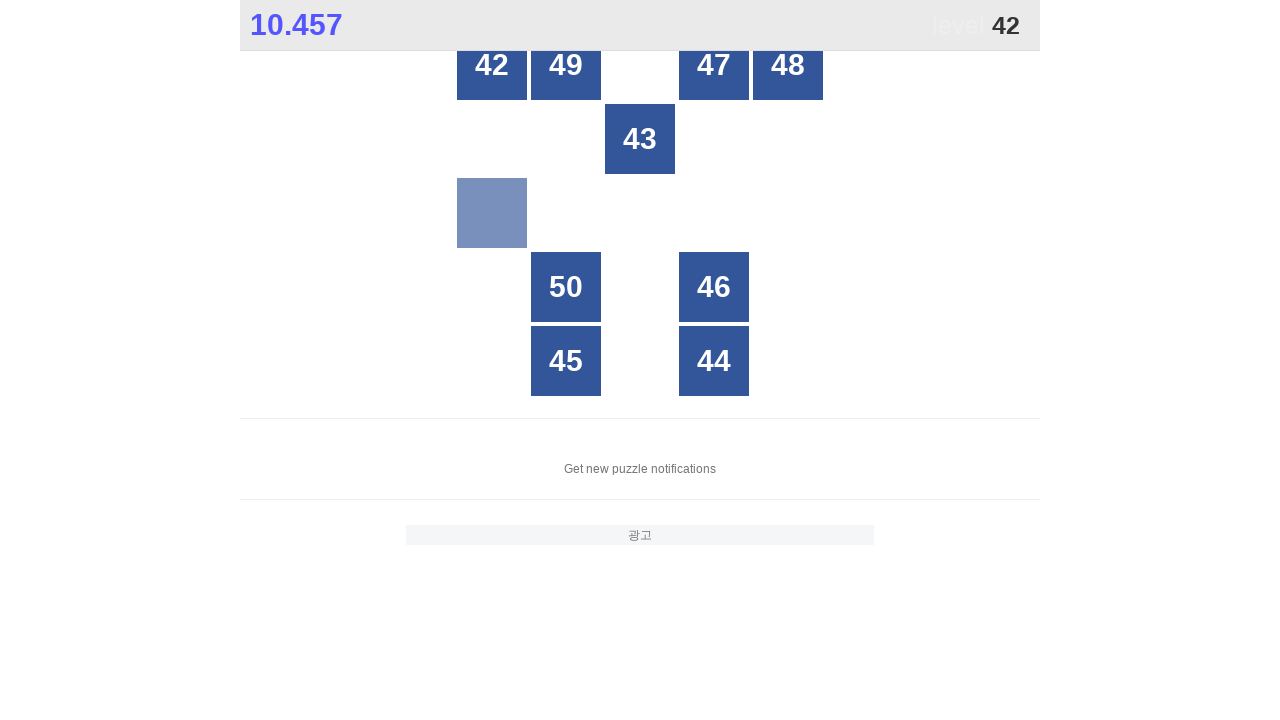

Clicked number 42 at (492, 65) on #grid > div >> nth=0
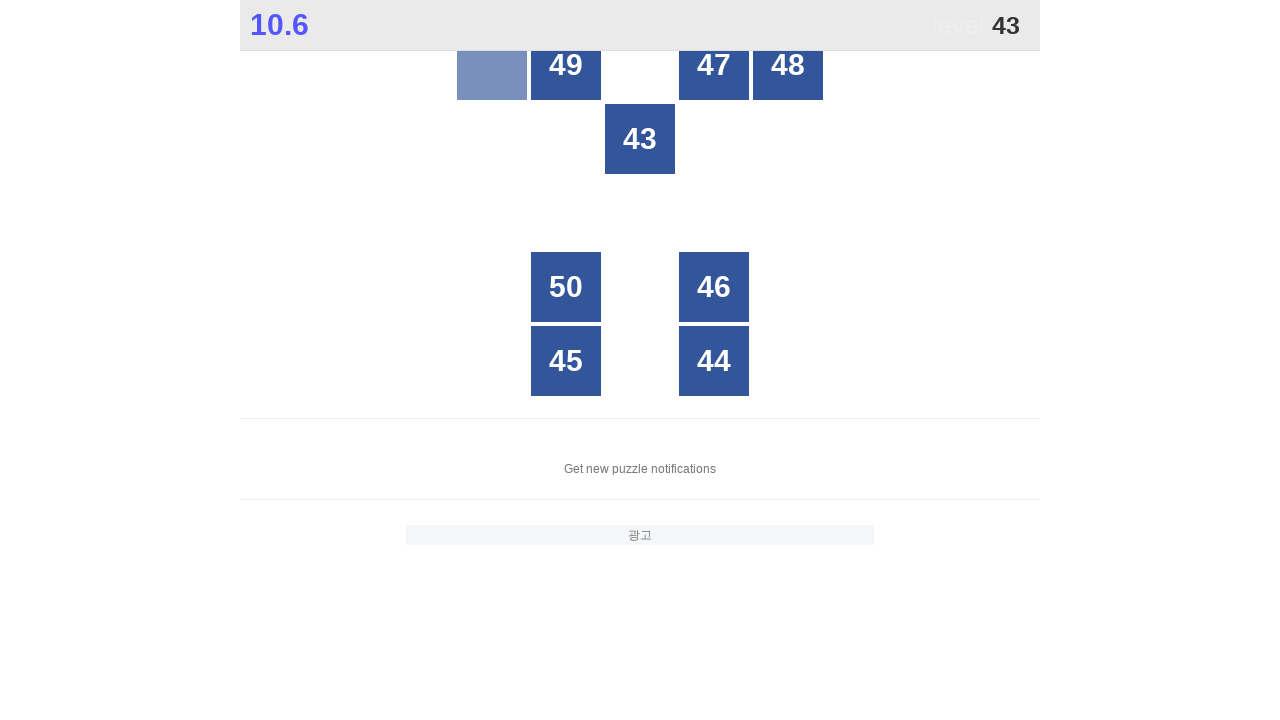

Clicked number 43 at (640, 139) on #grid > div >> nth=7
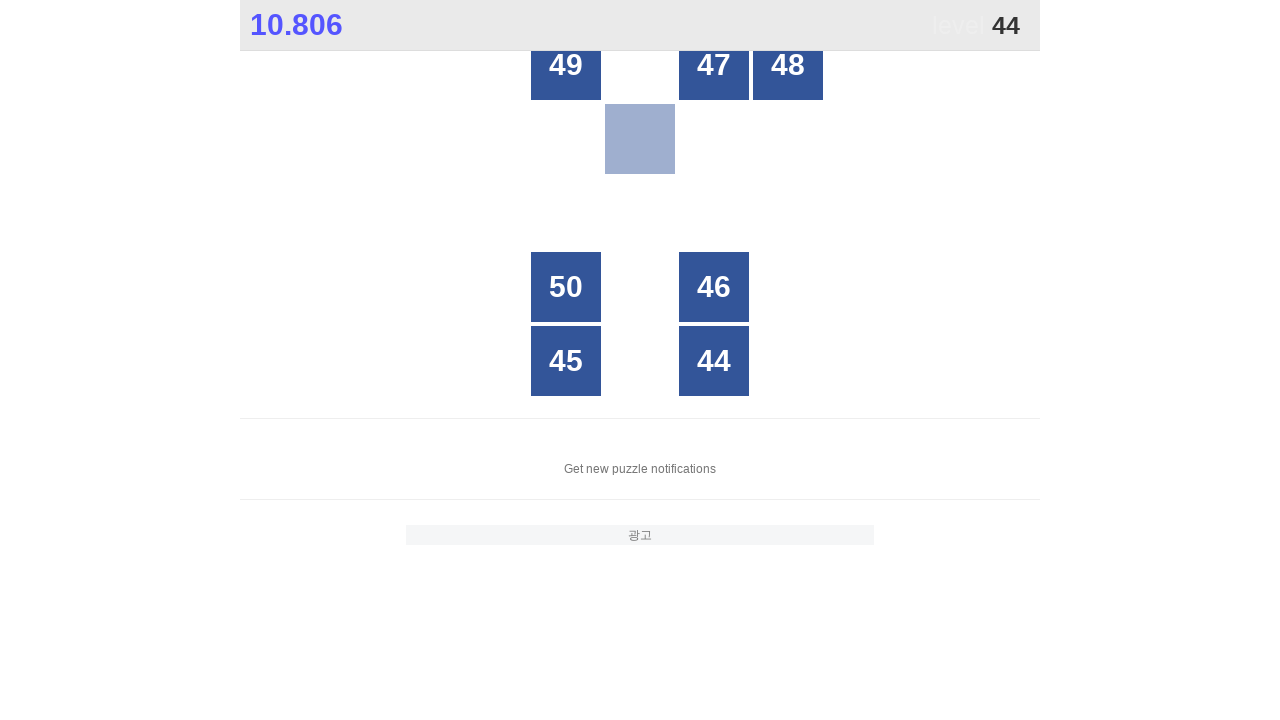

Clicked number 44 at (714, 361) on #grid > div >> nth=23
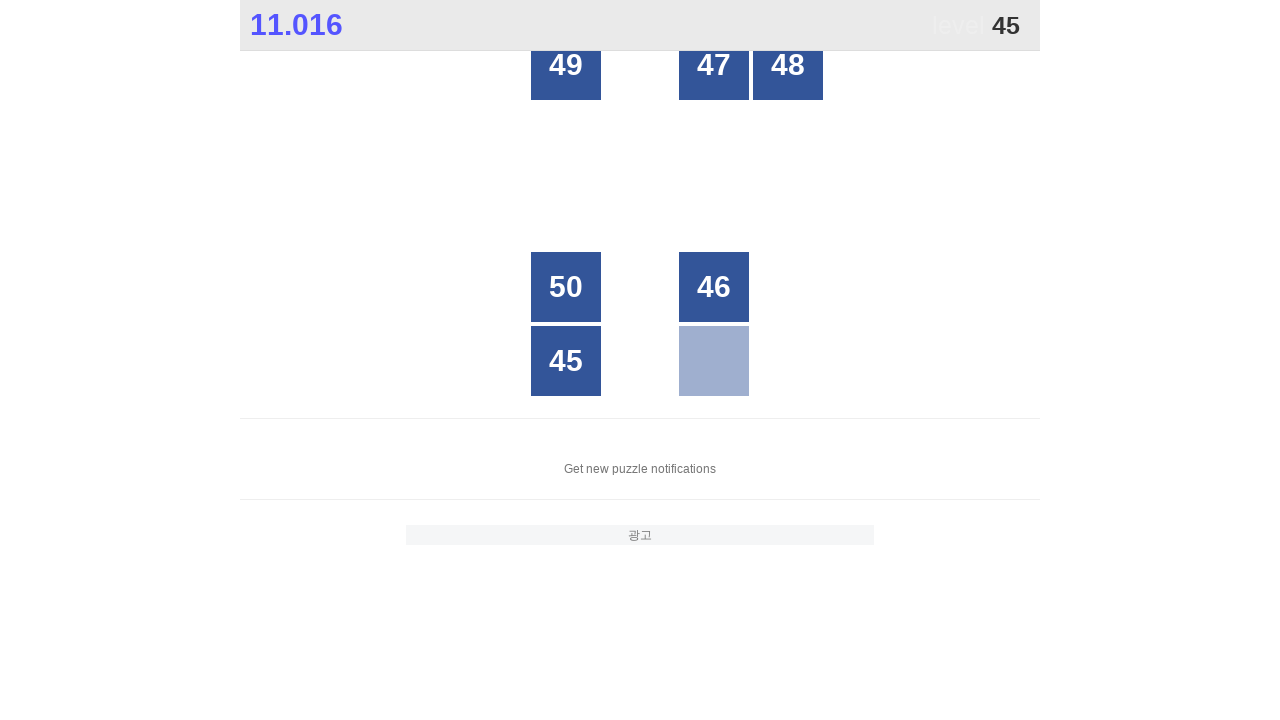

Clicked number 45 at (566, 361) on #grid > div >> nth=21
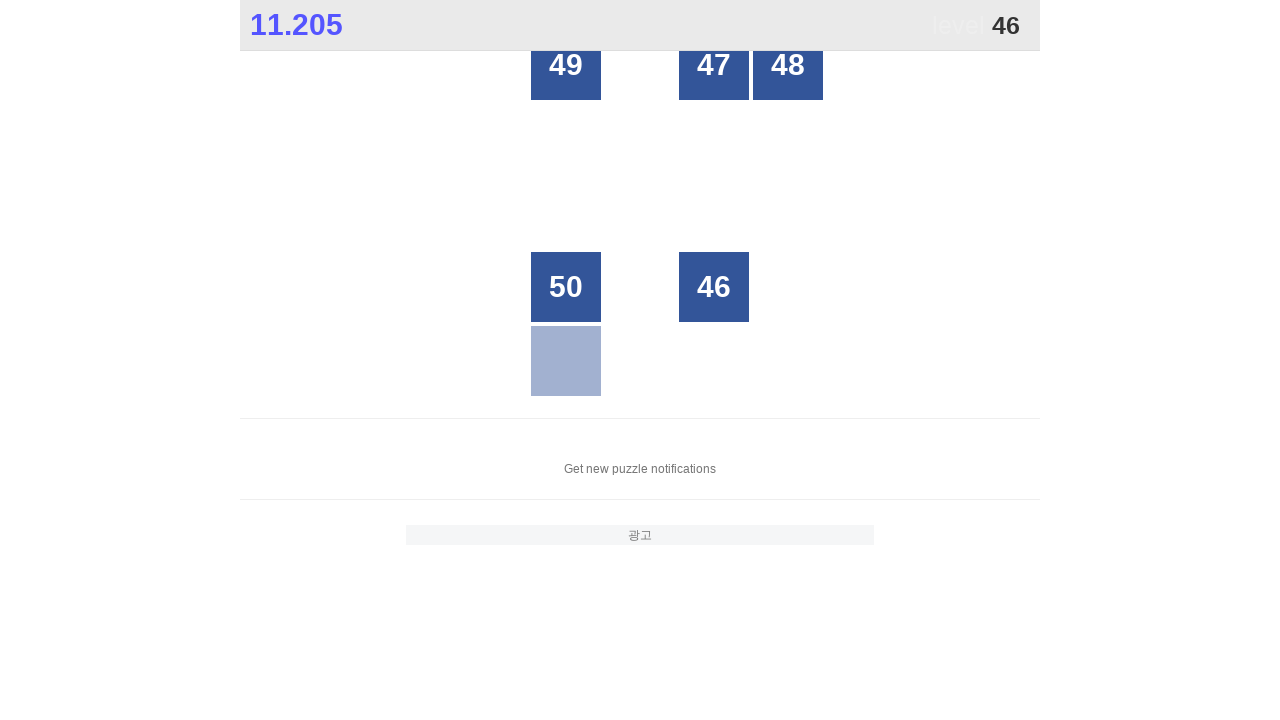

Clicked number 46 at (714, 287) on #grid > div >> nth=18
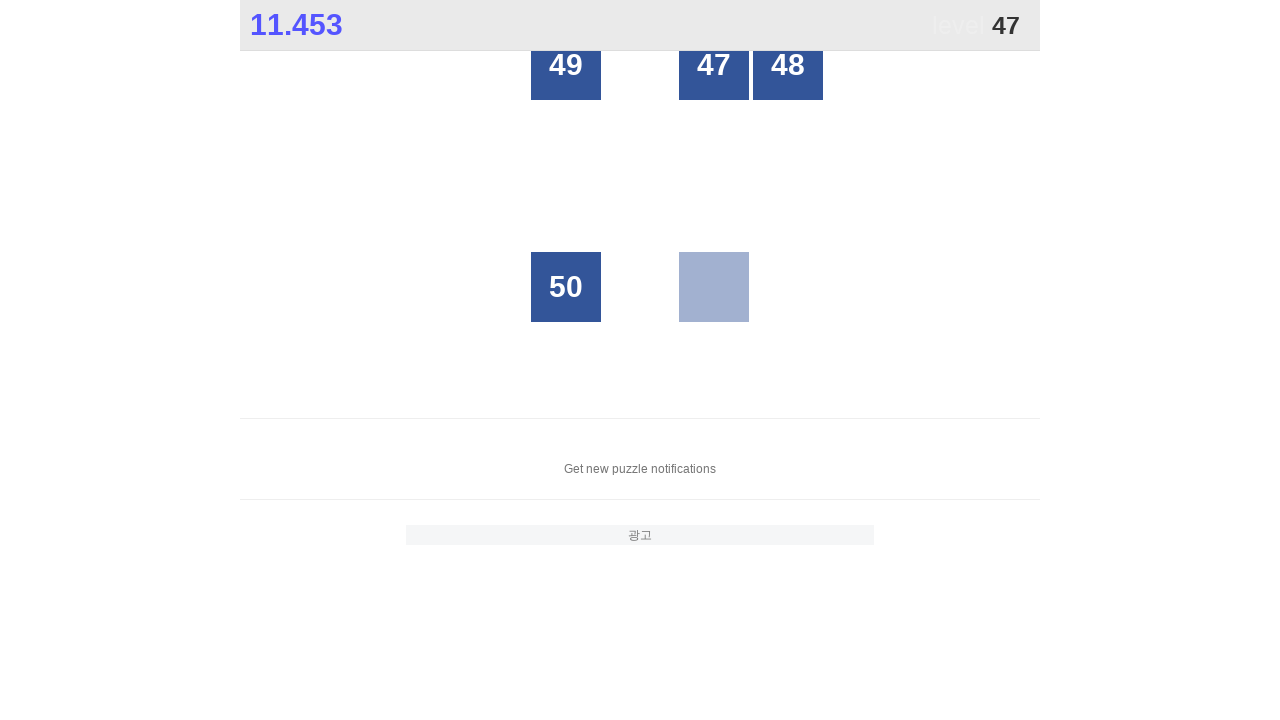

Clicked number 47 at (714, 65) on #grid > div >> nth=3
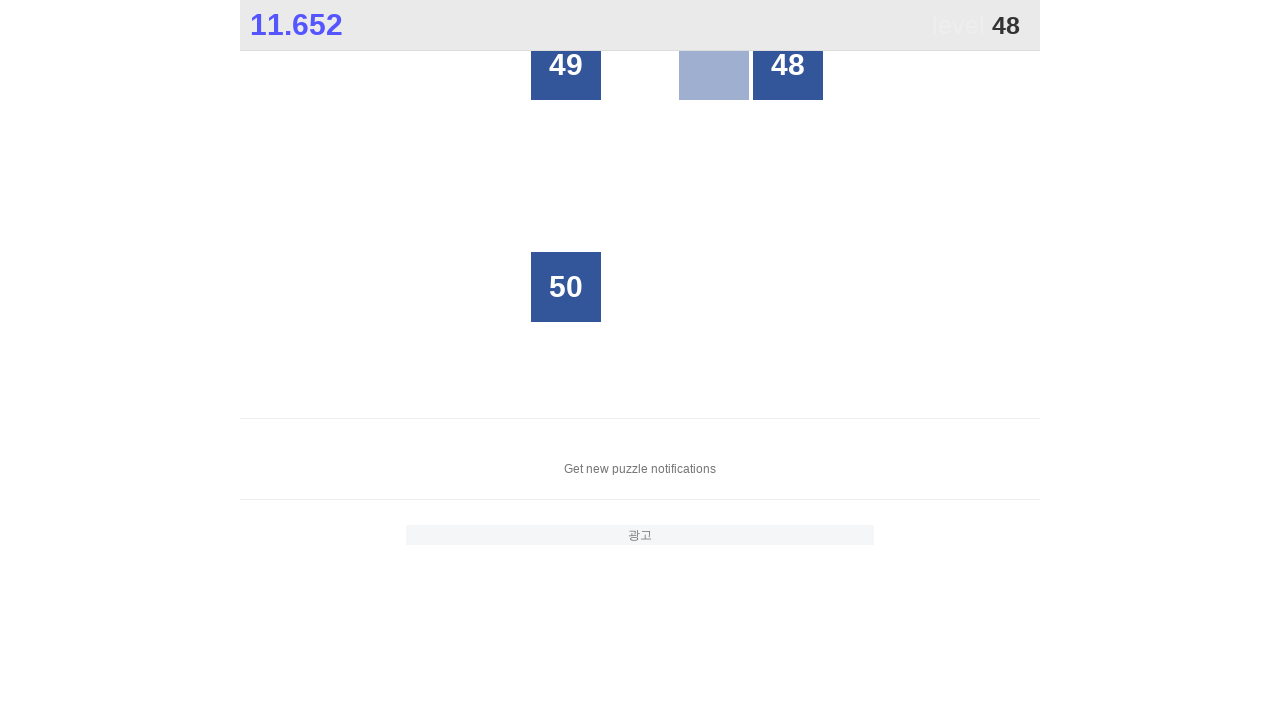

Clicked number 48 at (788, 65) on #grid > div >> nth=4
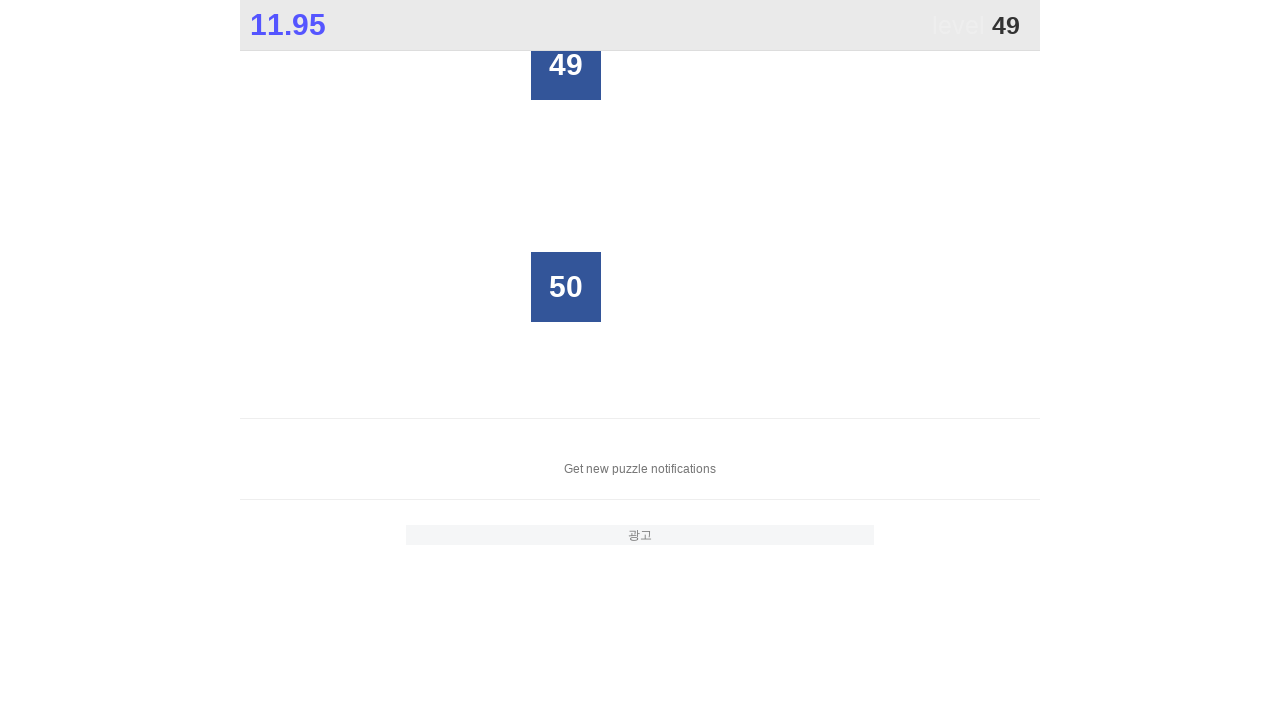

Clicked number 49 at (566, 65) on #grid > div >> nth=1
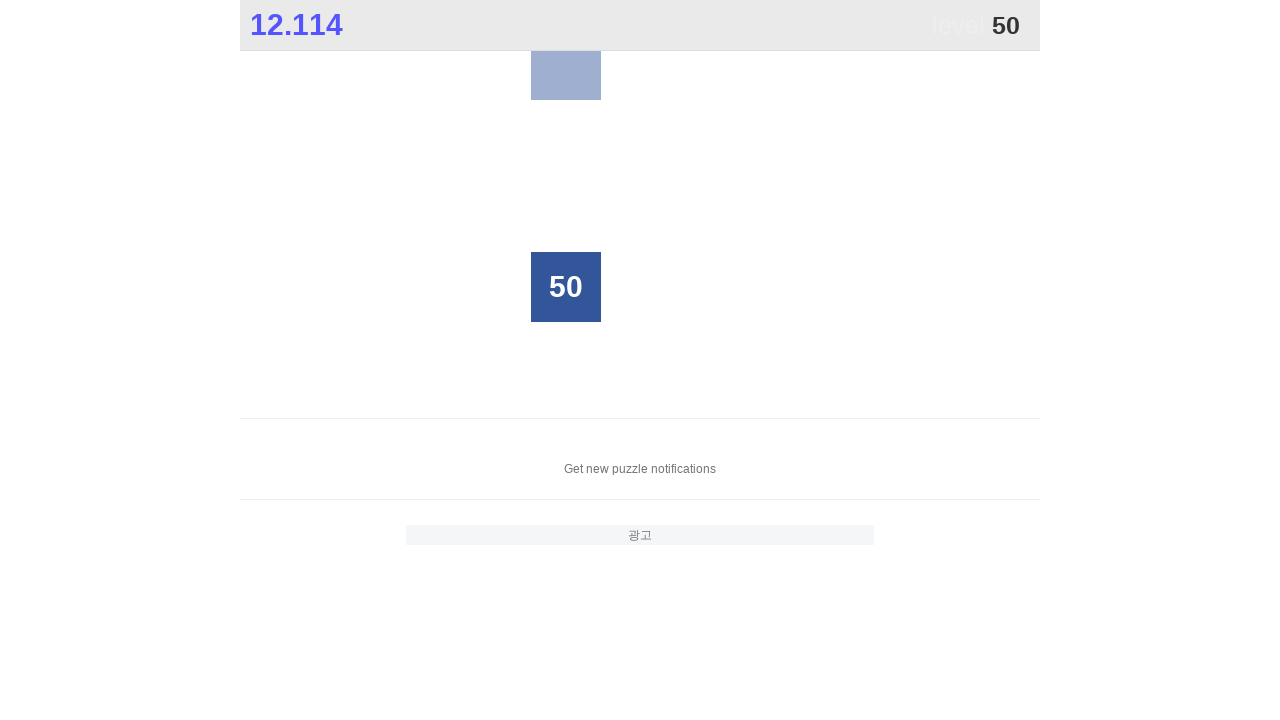

Clicked number 50 at (566, 287) on #grid > div >> nth=16
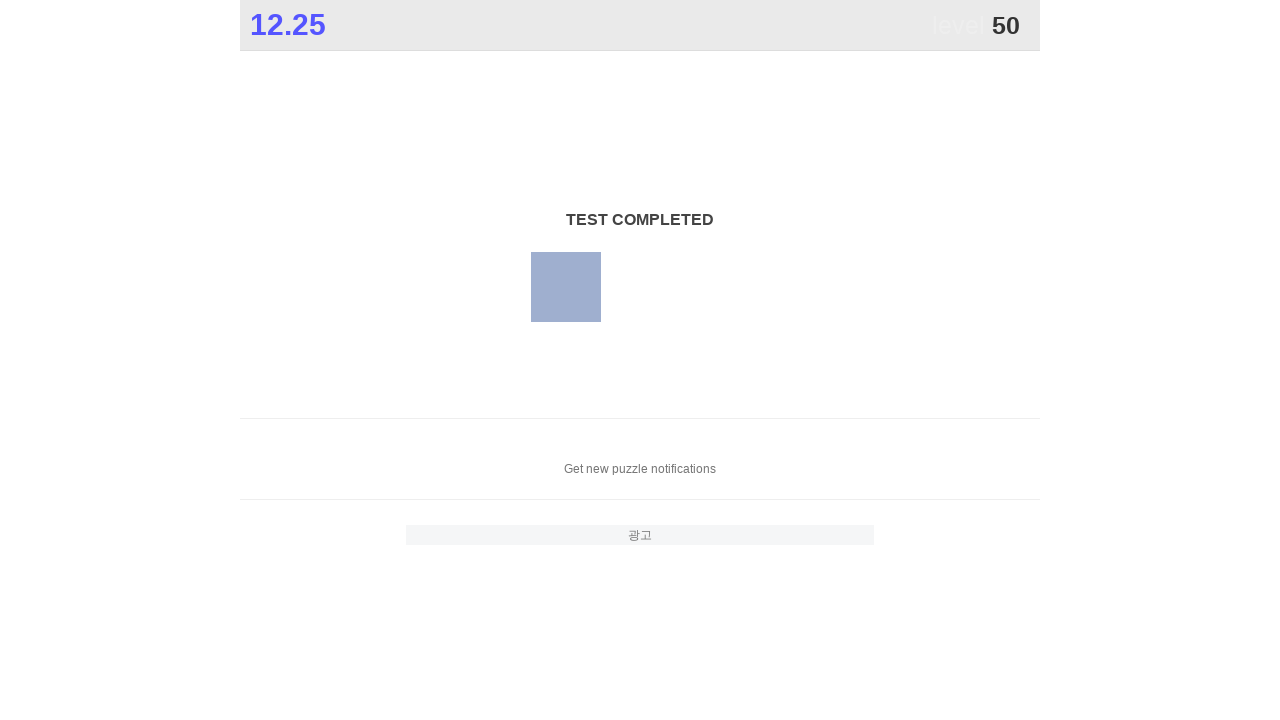

Waited 5000ms to see final result
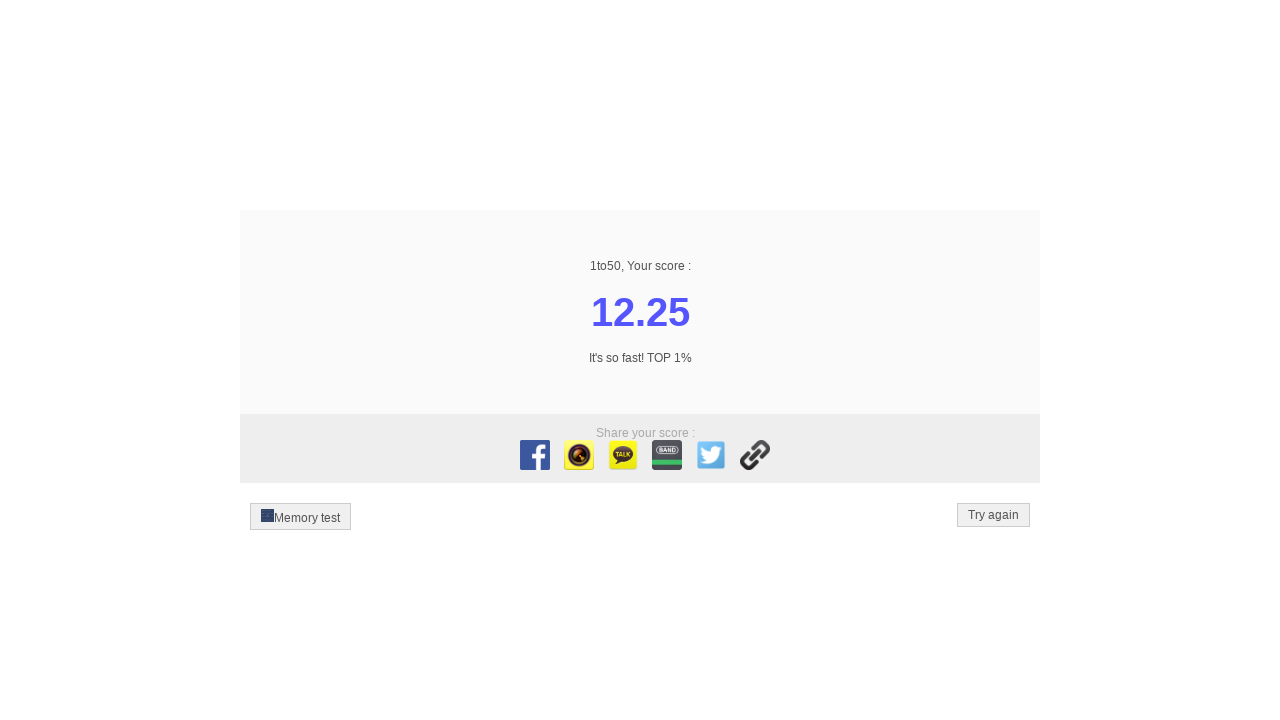

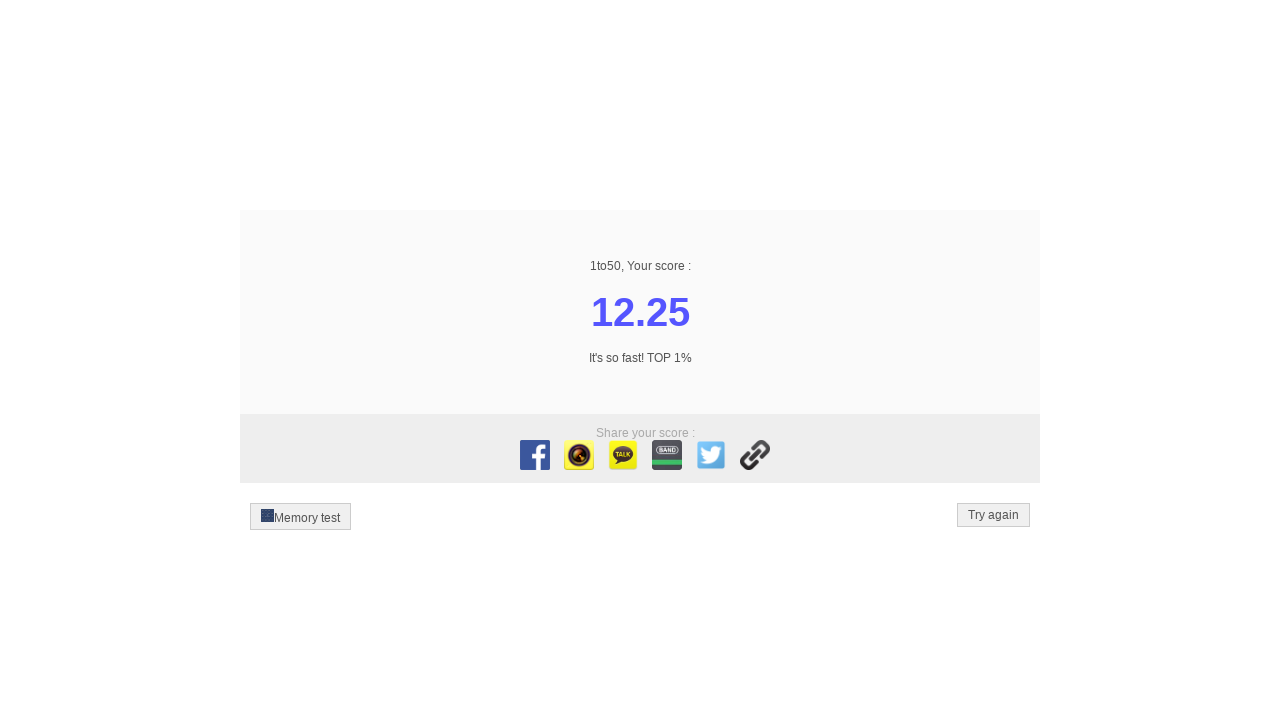